Automates playing the Termo word game by sending multiple word guesses and verifying game state changes

Starting URL: https://term.ooo/

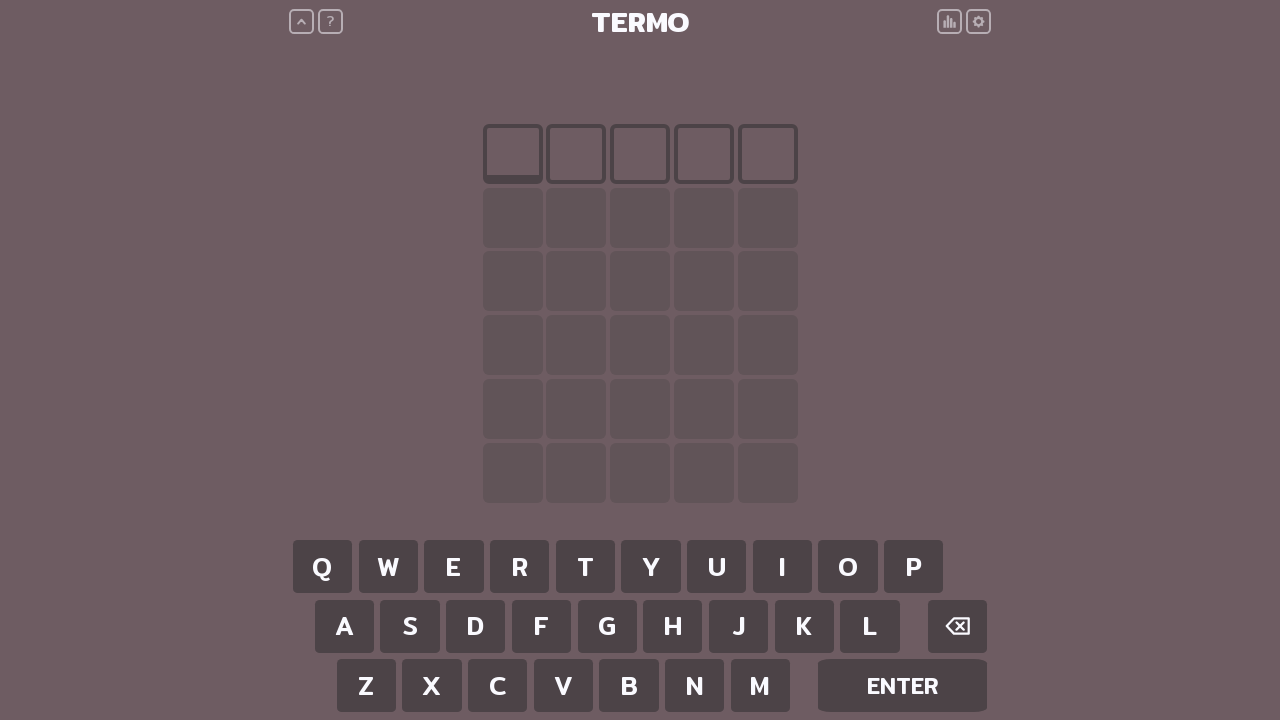

Closed help window by pressing ESCAPE
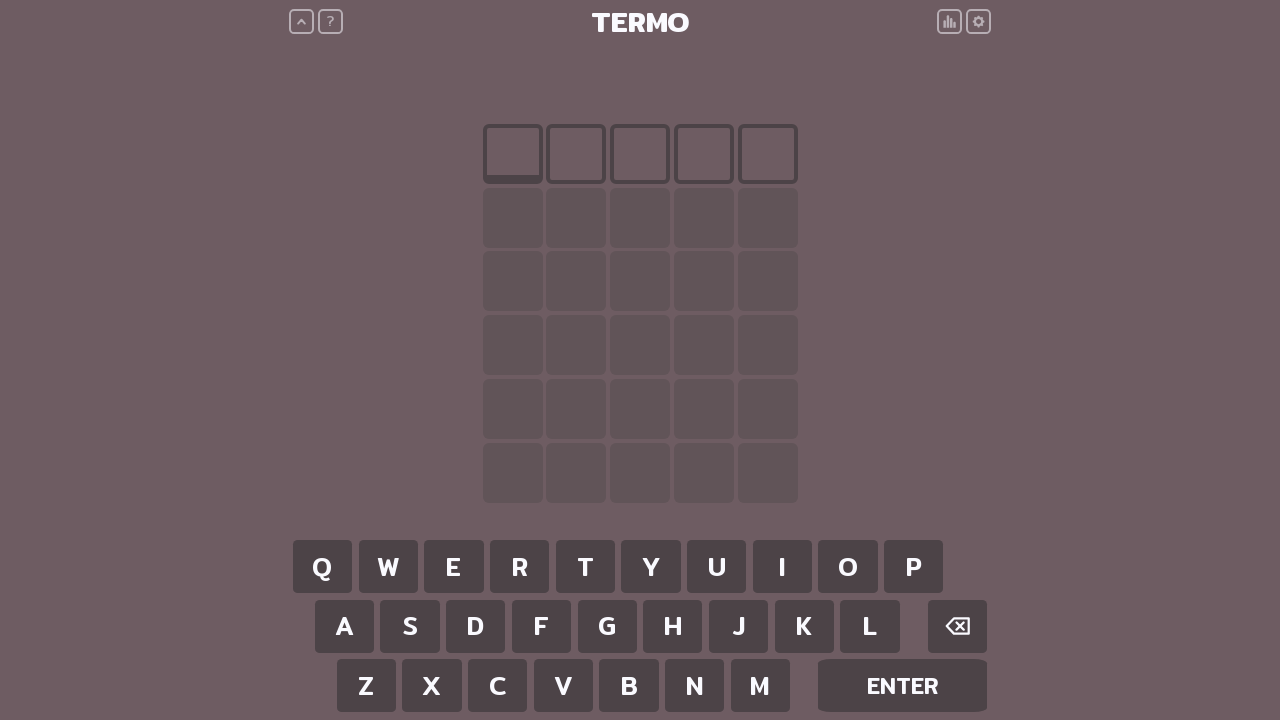

Waited 1 second for game to be ready
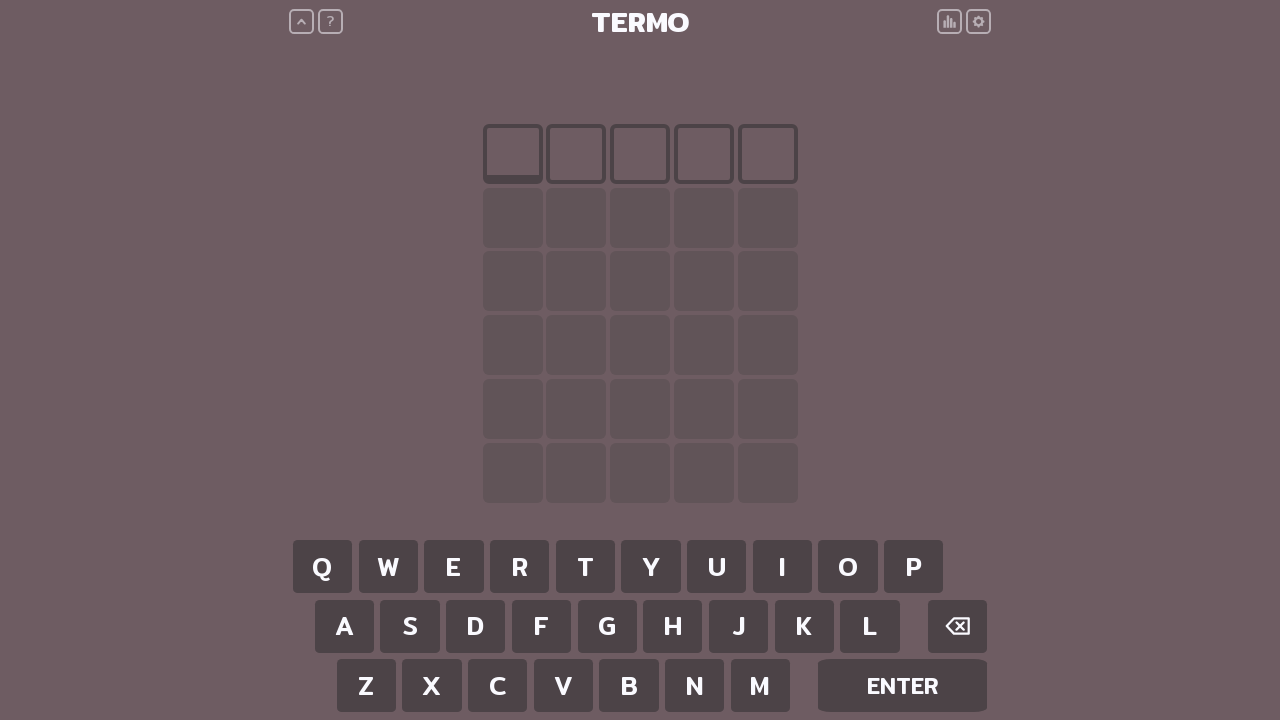

Pressed letter 't' for word 'termo'
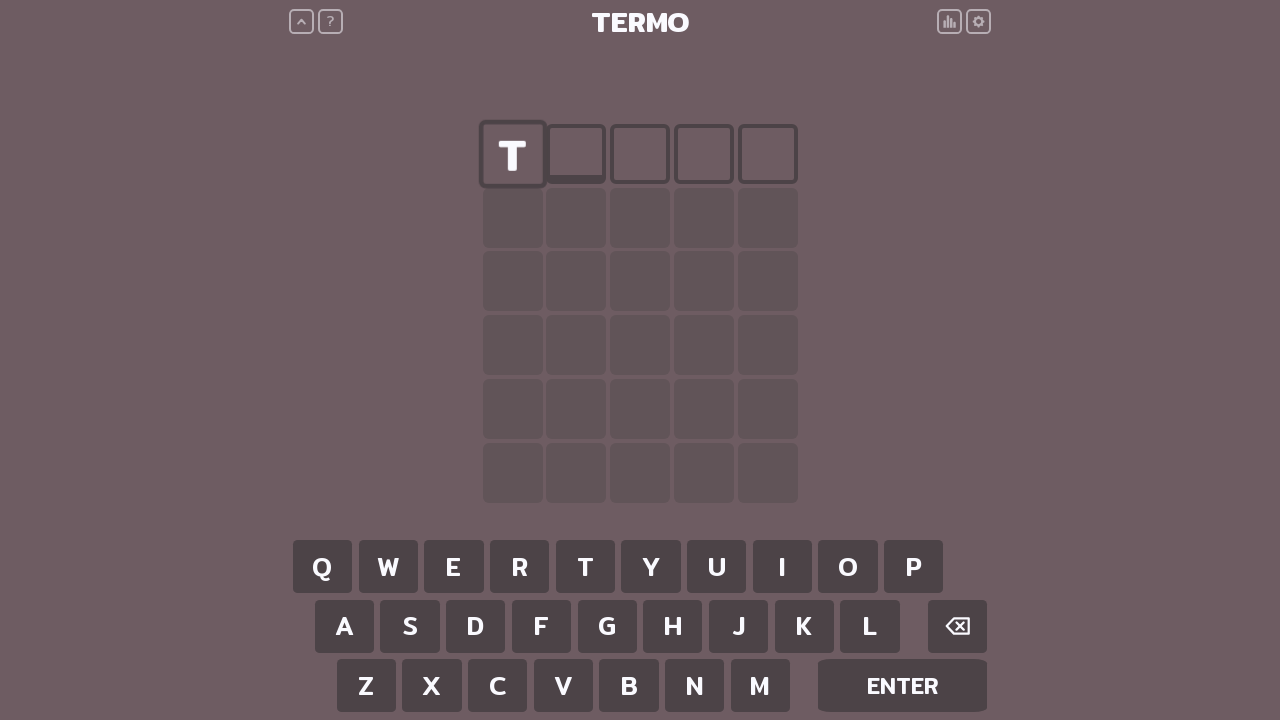

Waited 100ms after typing 't'
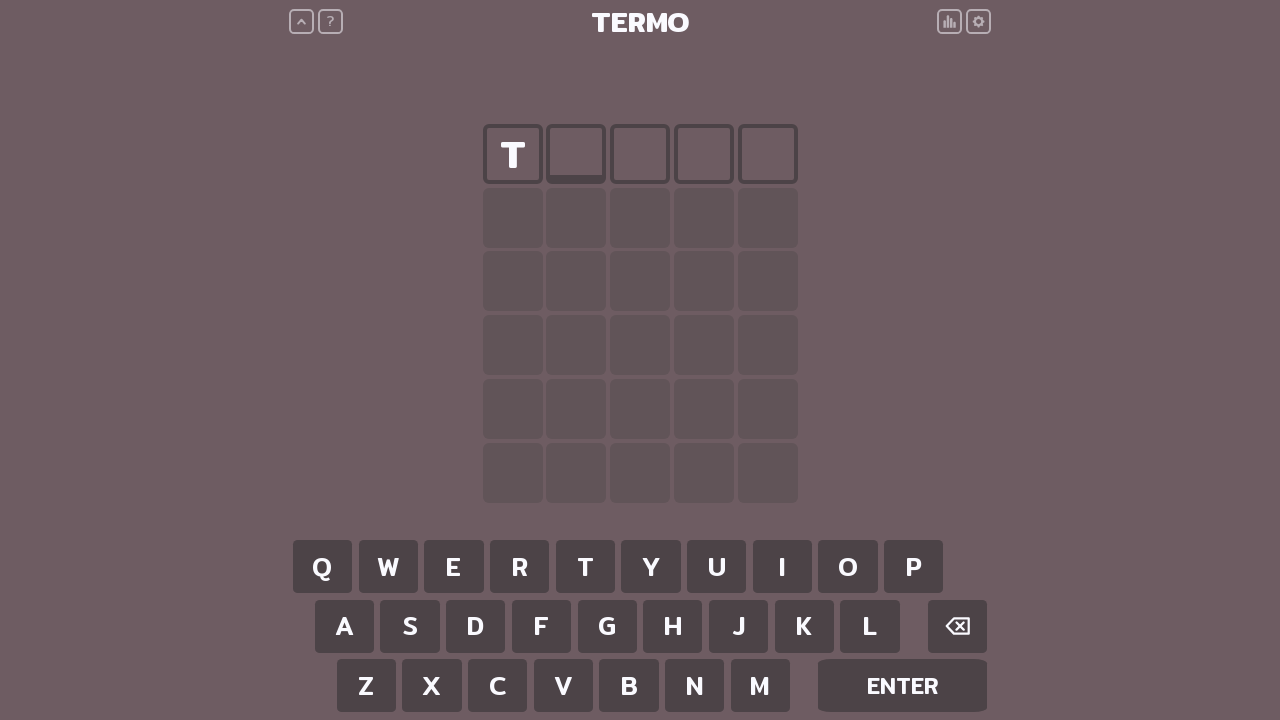

Pressed letter 'e' for word 'termo'
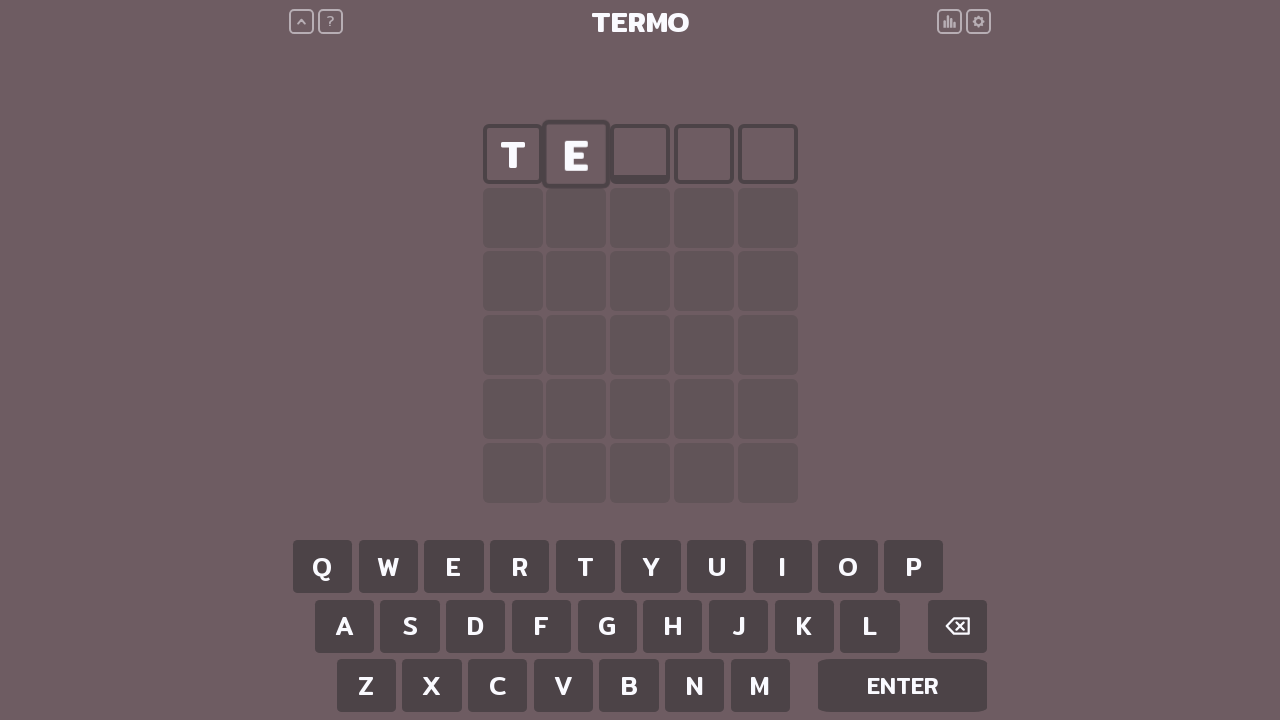

Waited 100ms after typing 'e'
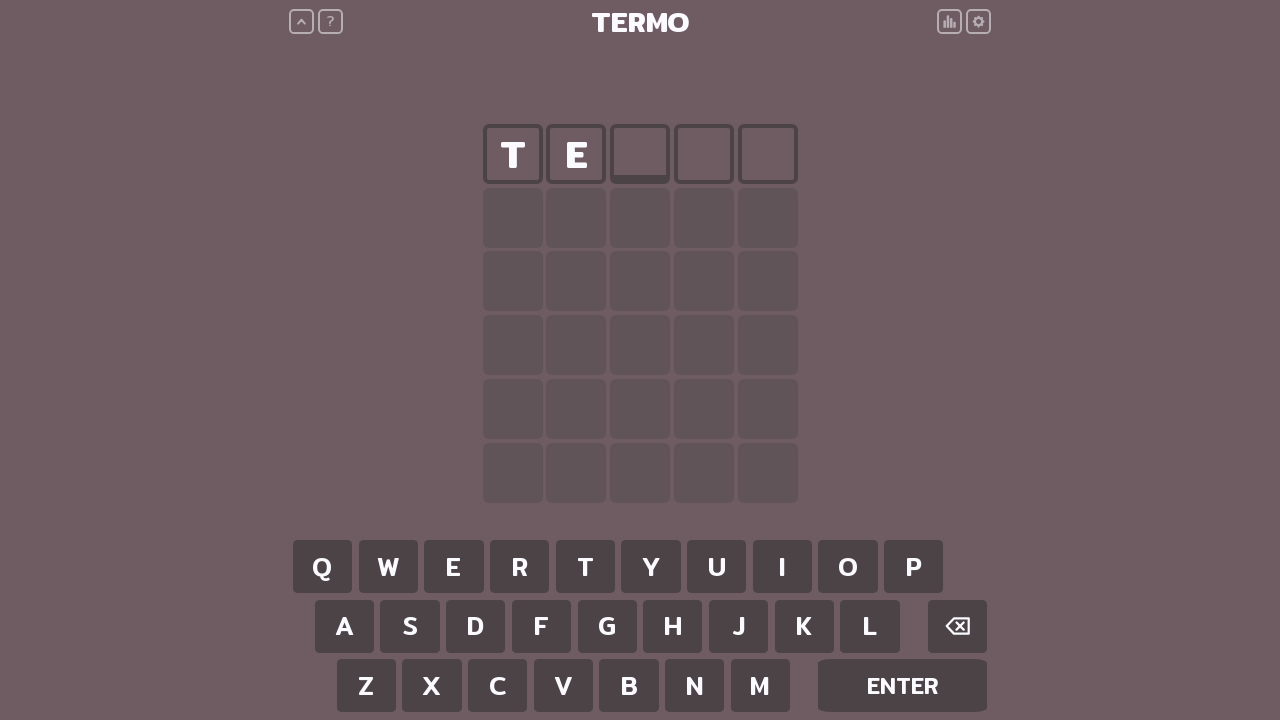

Pressed letter 'r' for word 'termo'
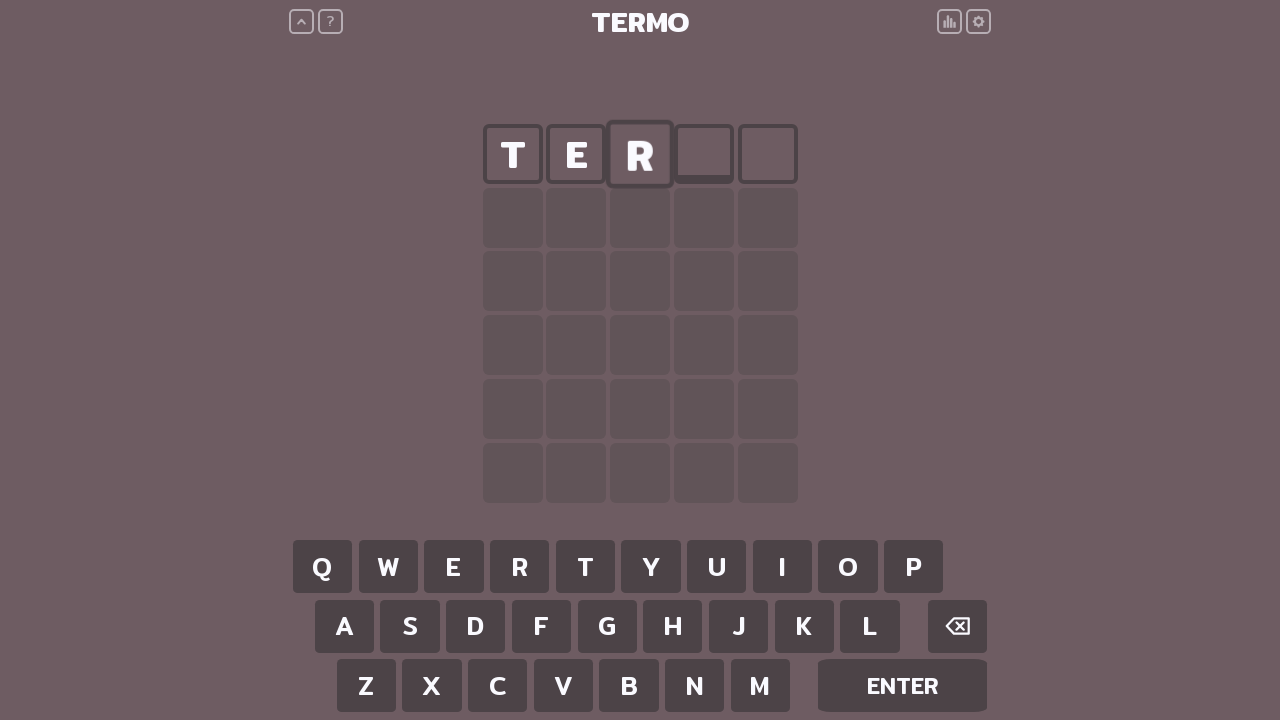

Waited 100ms after typing 'r'
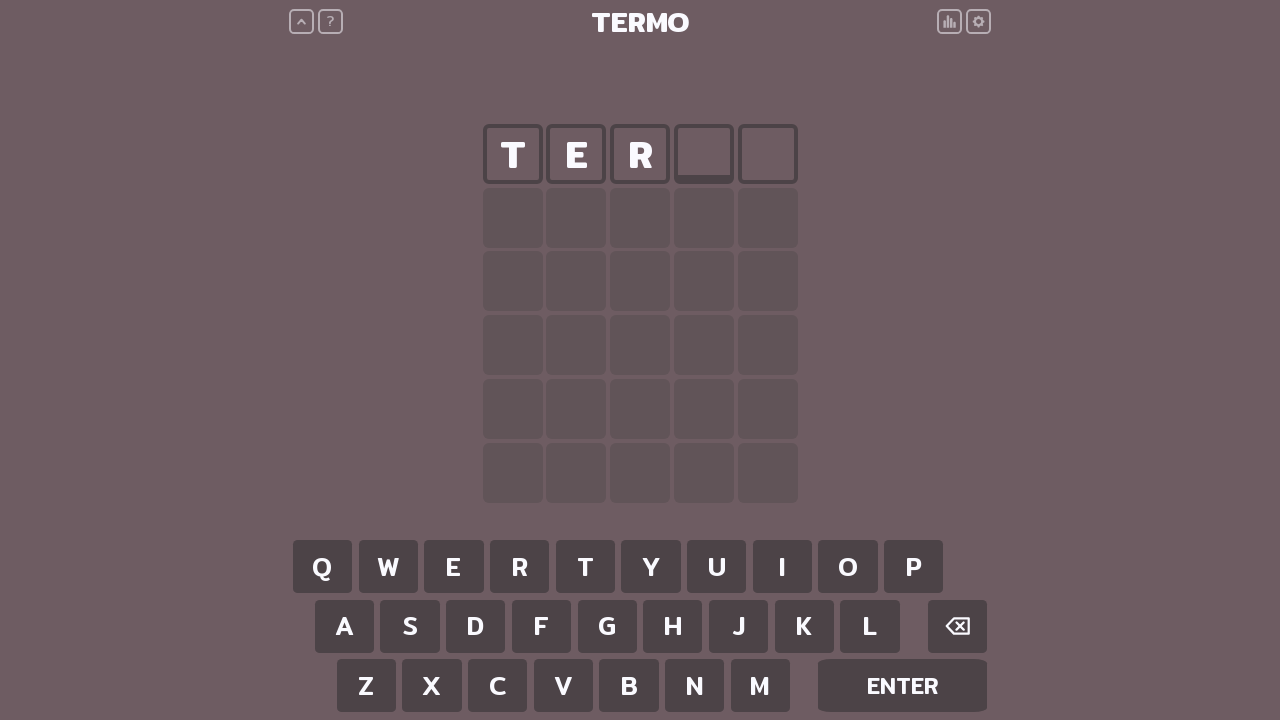

Pressed letter 'm' for word 'termo'
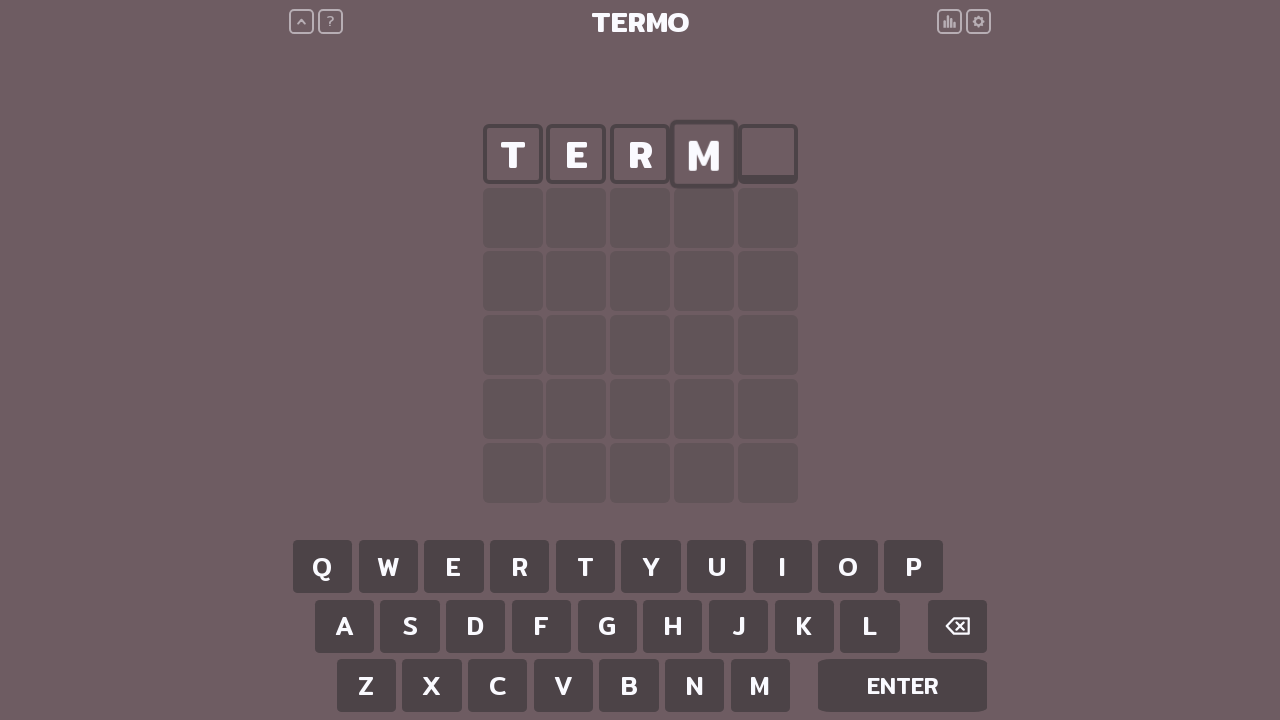

Waited 100ms after typing 'm'
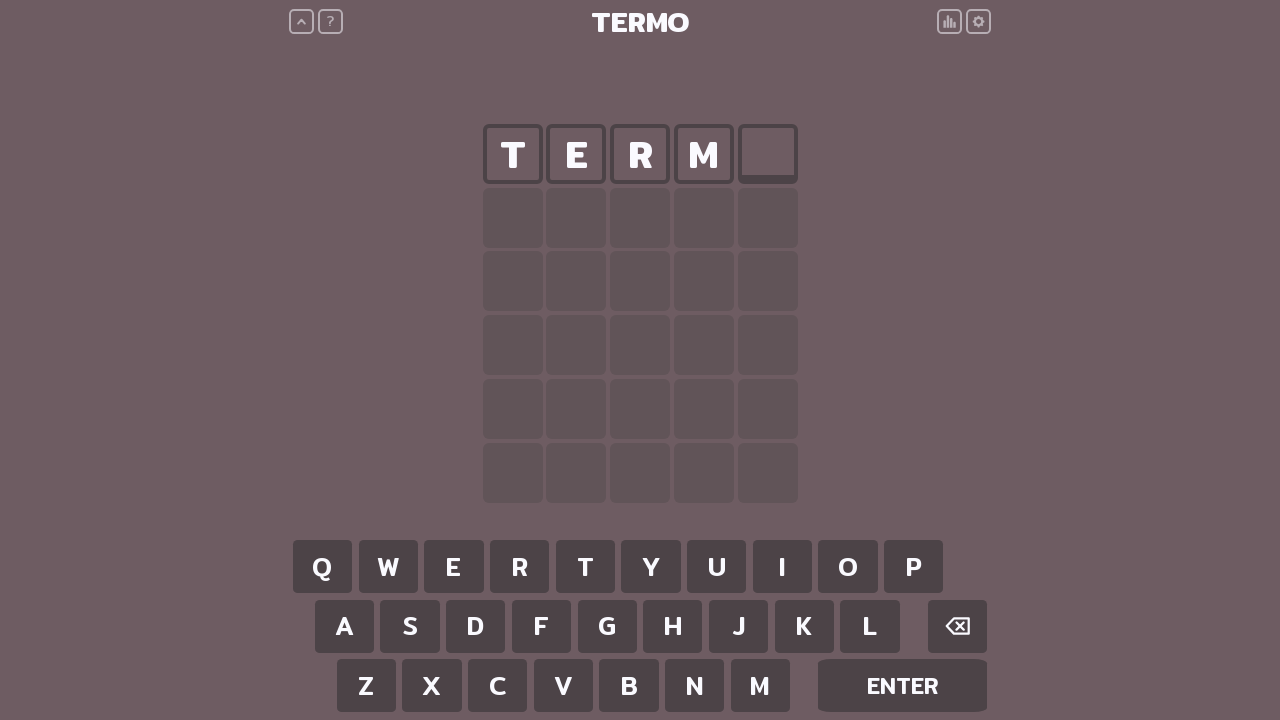

Pressed letter 'o' for word 'termo'
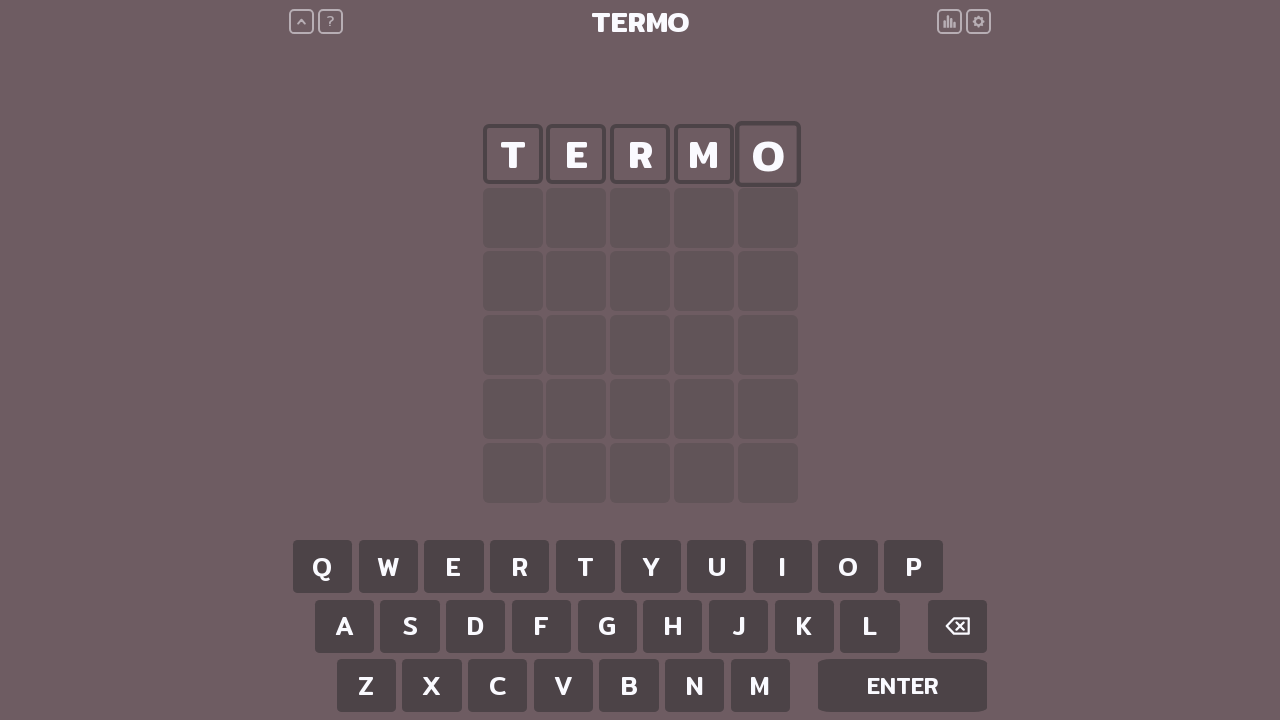

Waited 100ms after typing 'o'
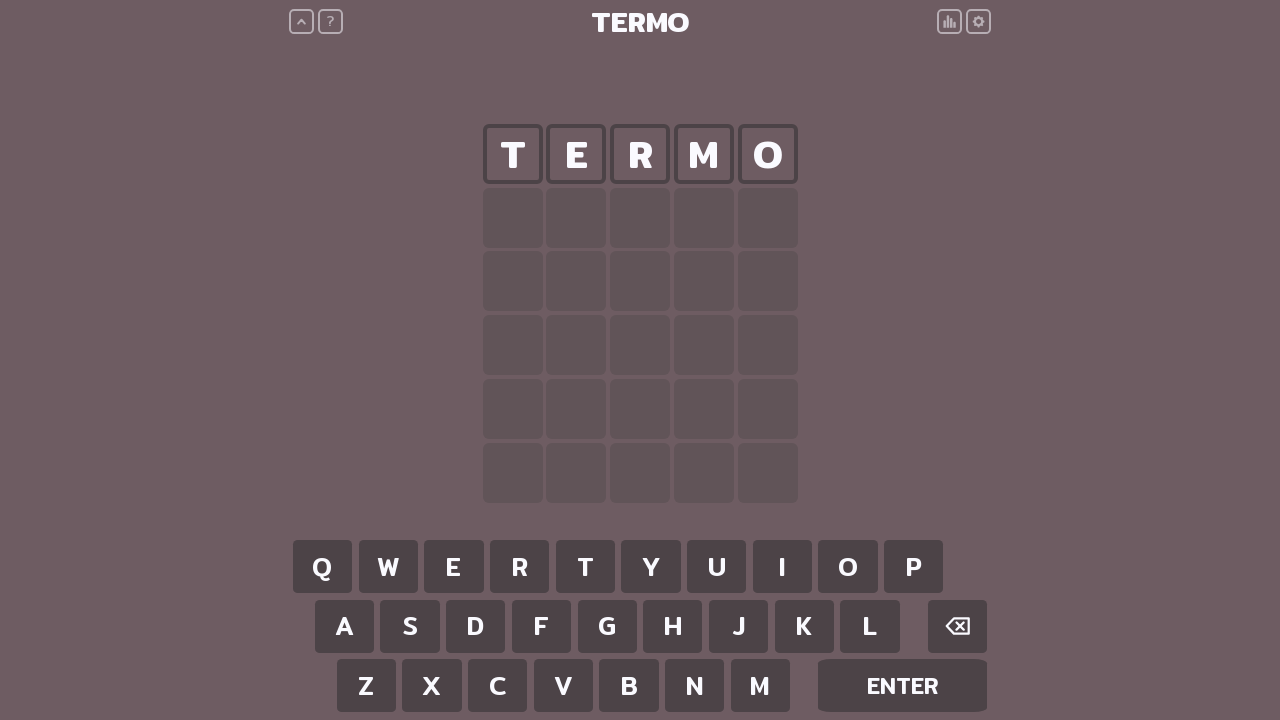

Submitted word 'termo' with Enter key
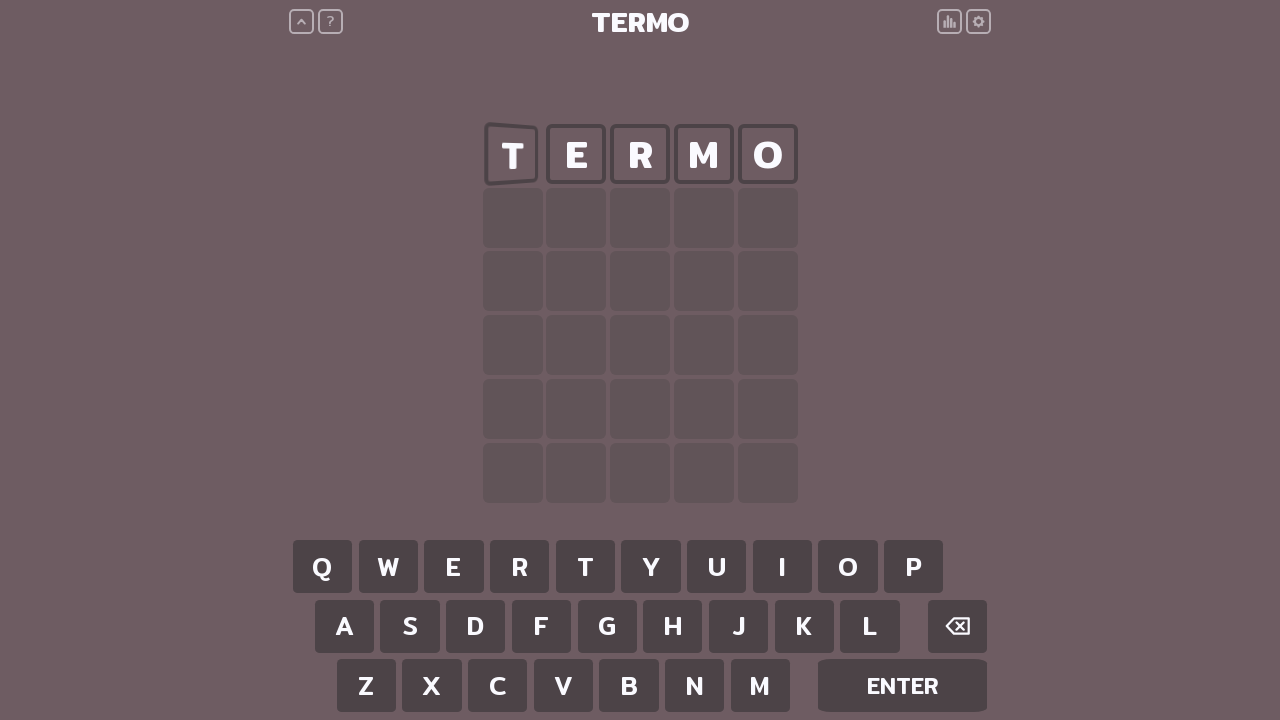

Waited 500ms to observe game state after submitting 'termo'
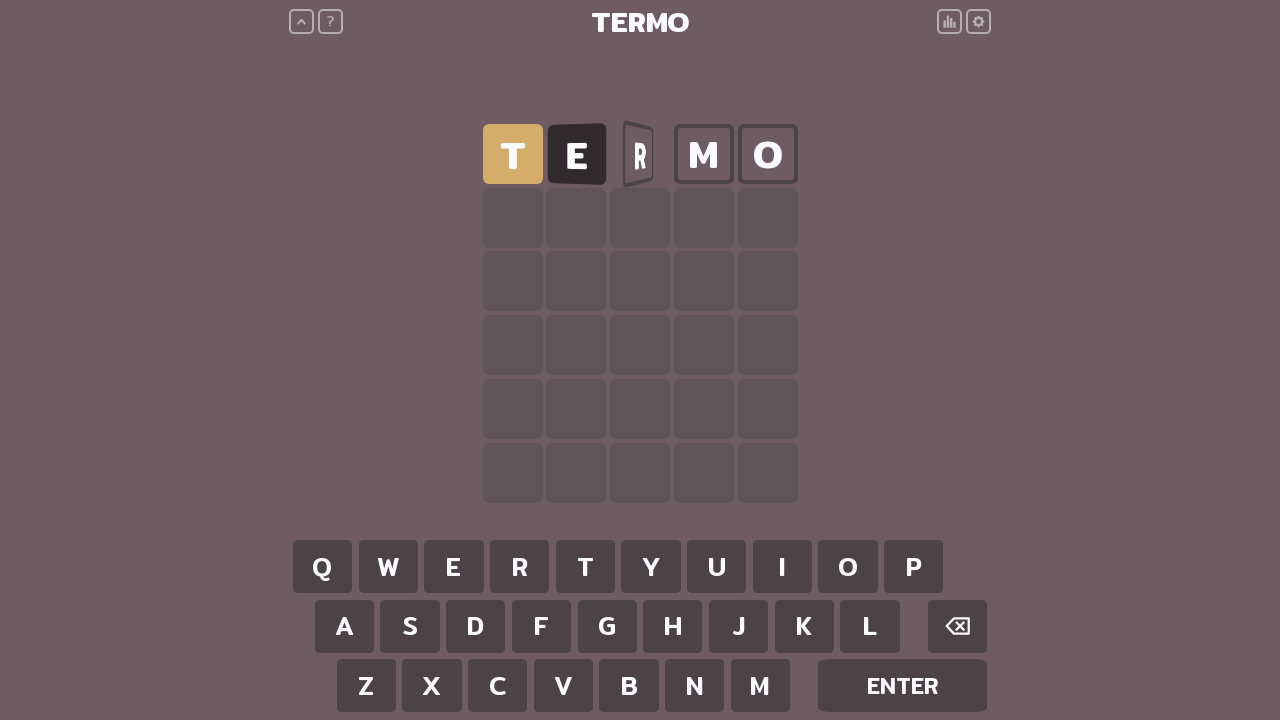

Pressed letter 't' for word 'termx'
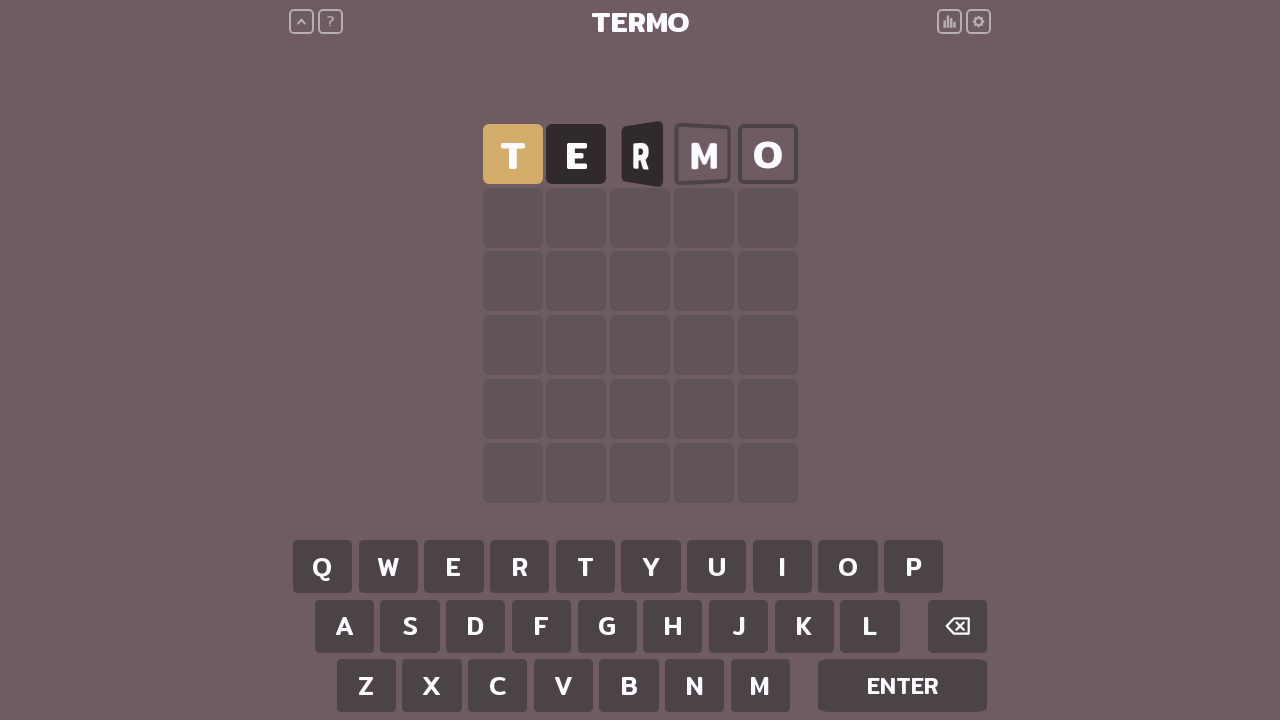

Waited 100ms after typing 't'
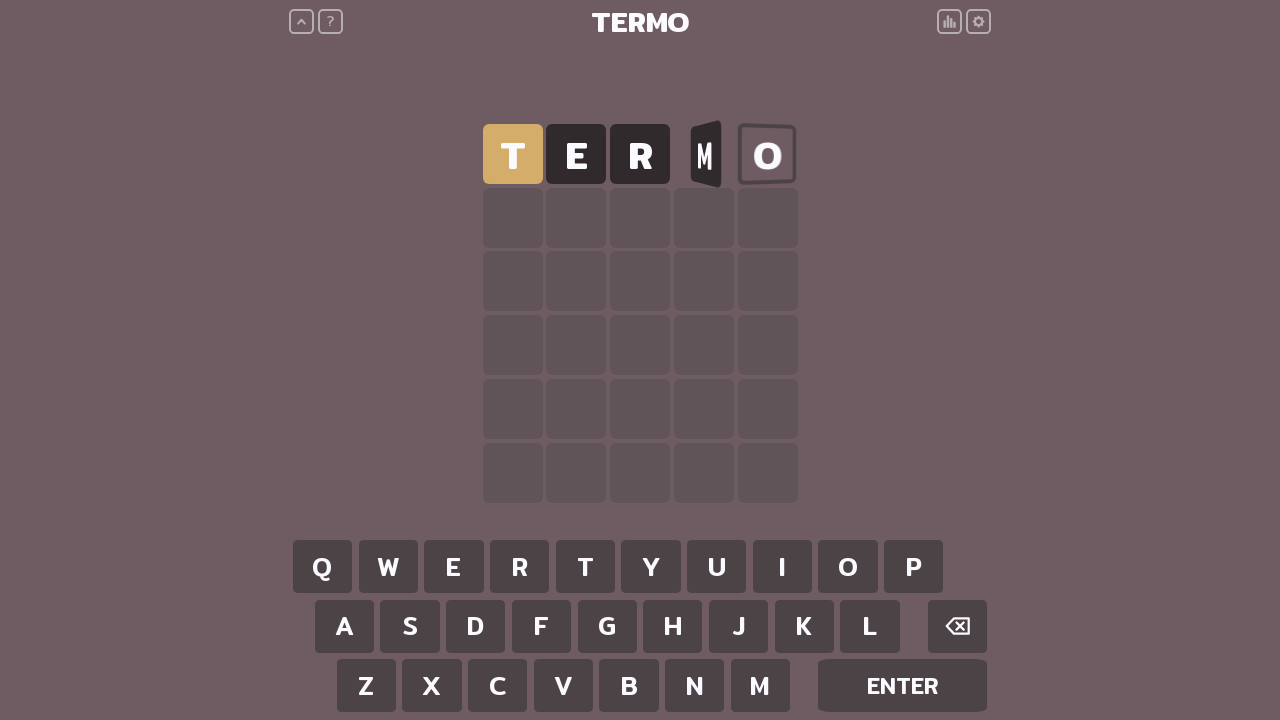

Pressed letter 'e' for word 'termx'
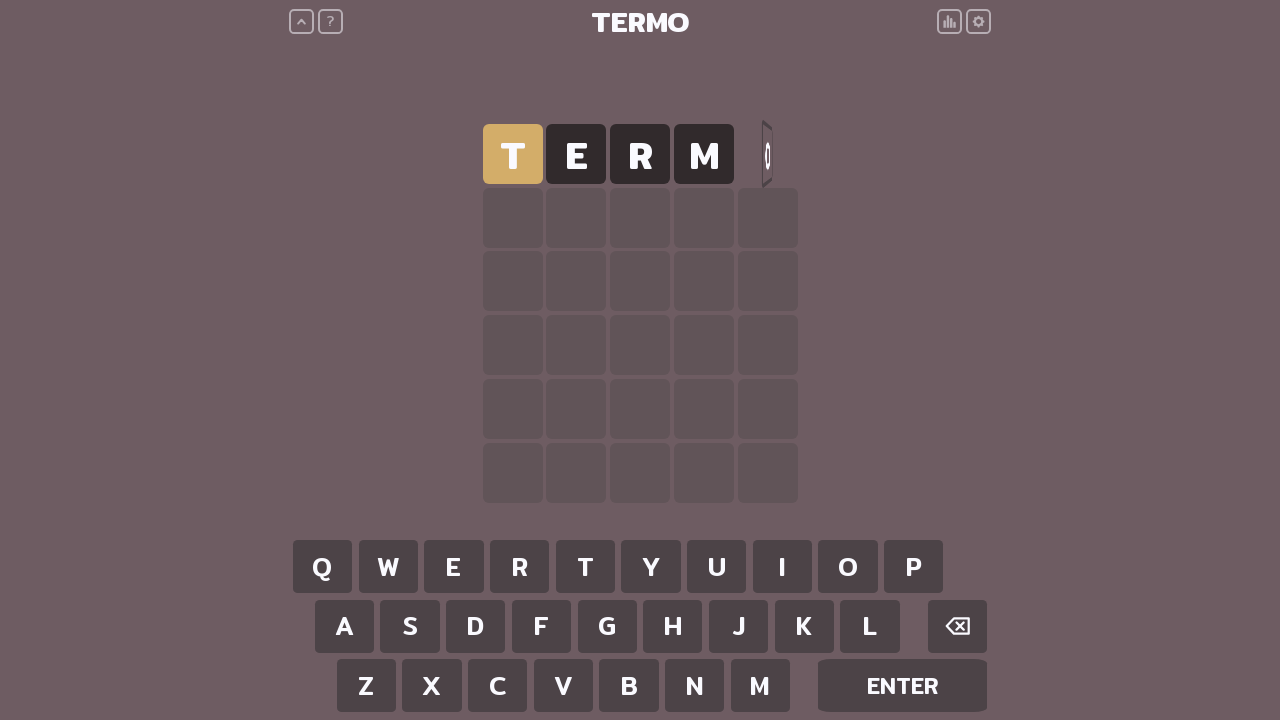

Waited 100ms after typing 'e'
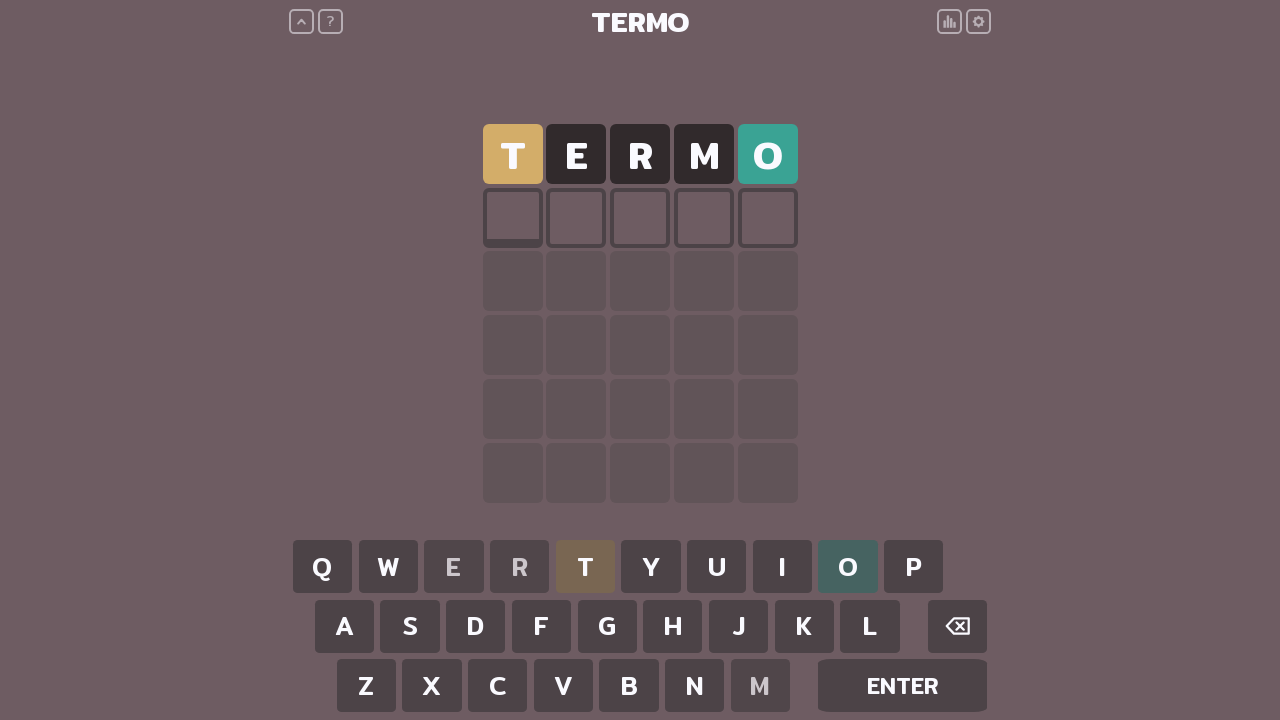

Pressed letter 'r' for word 'termx'
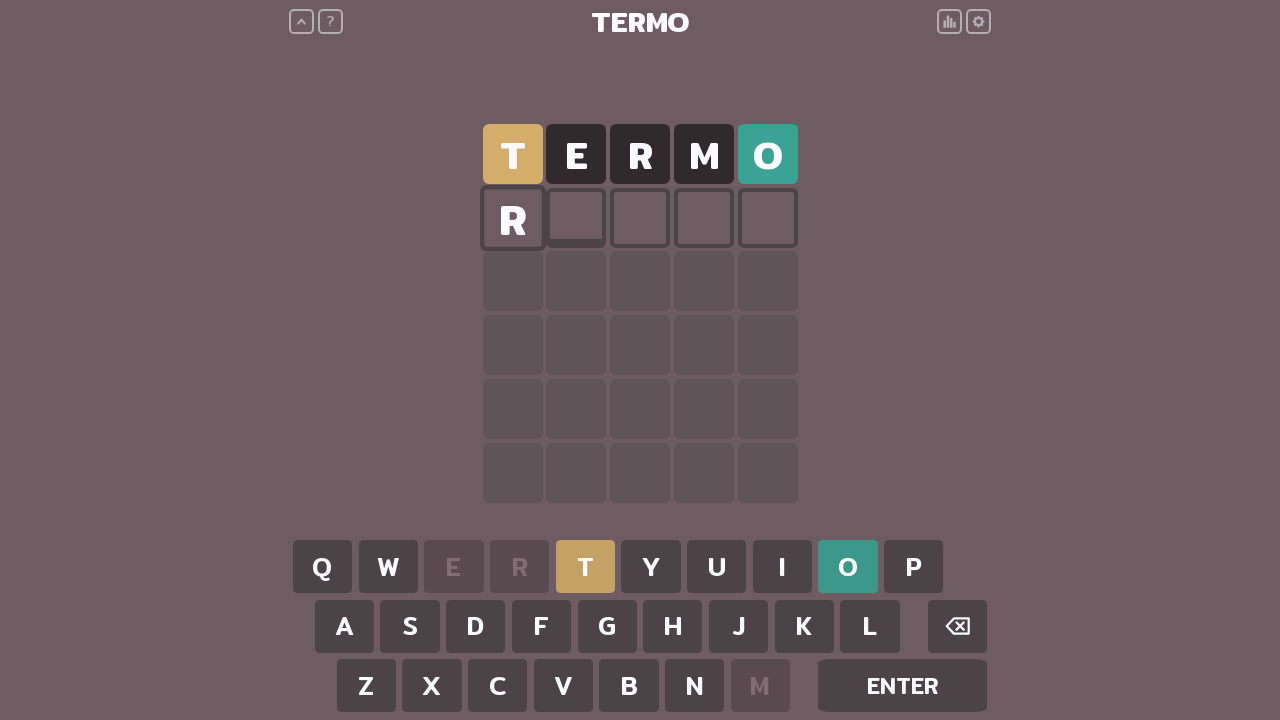

Waited 100ms after typing 'r'
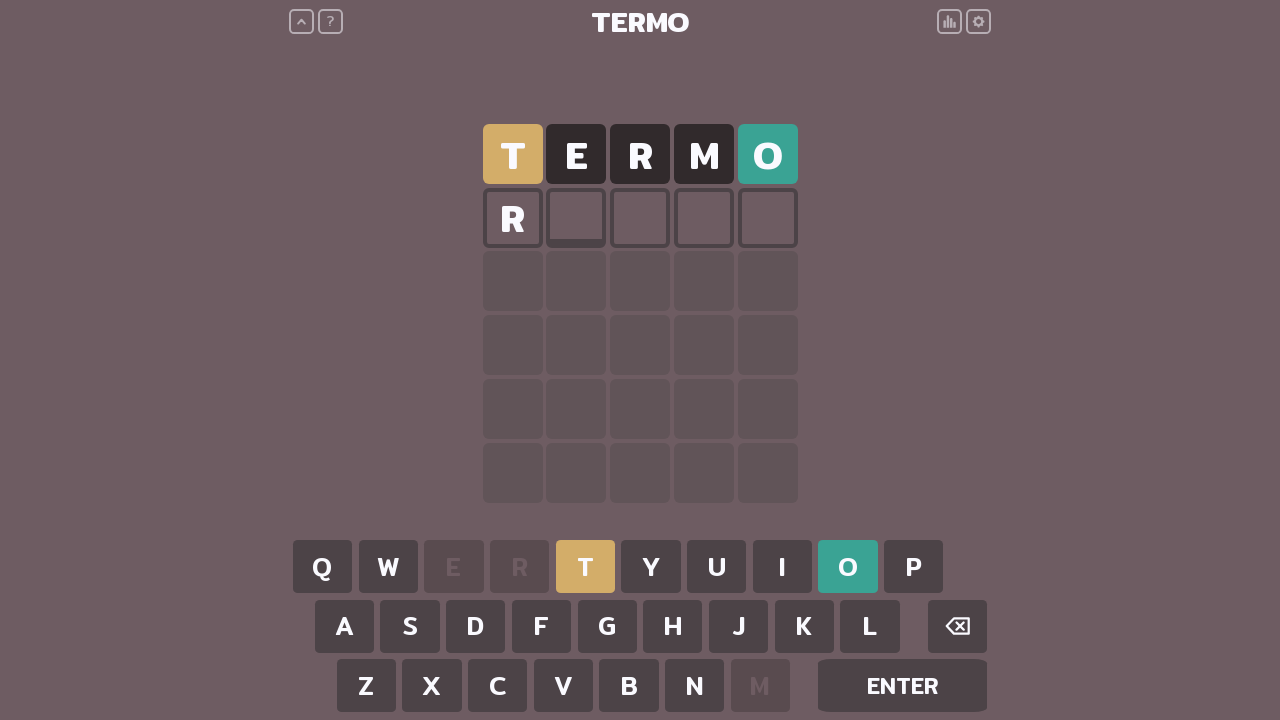

Pressed letter 'm' for word 'termx'
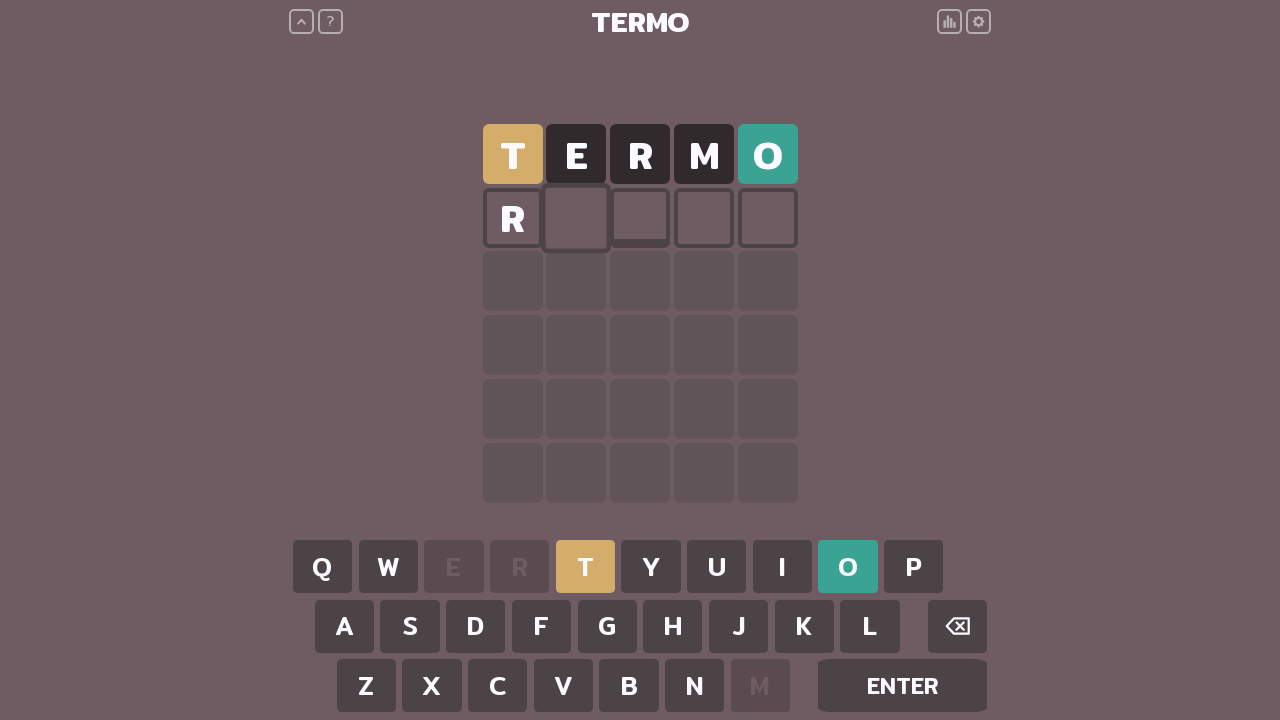

Waited 100ms after typing 'm'
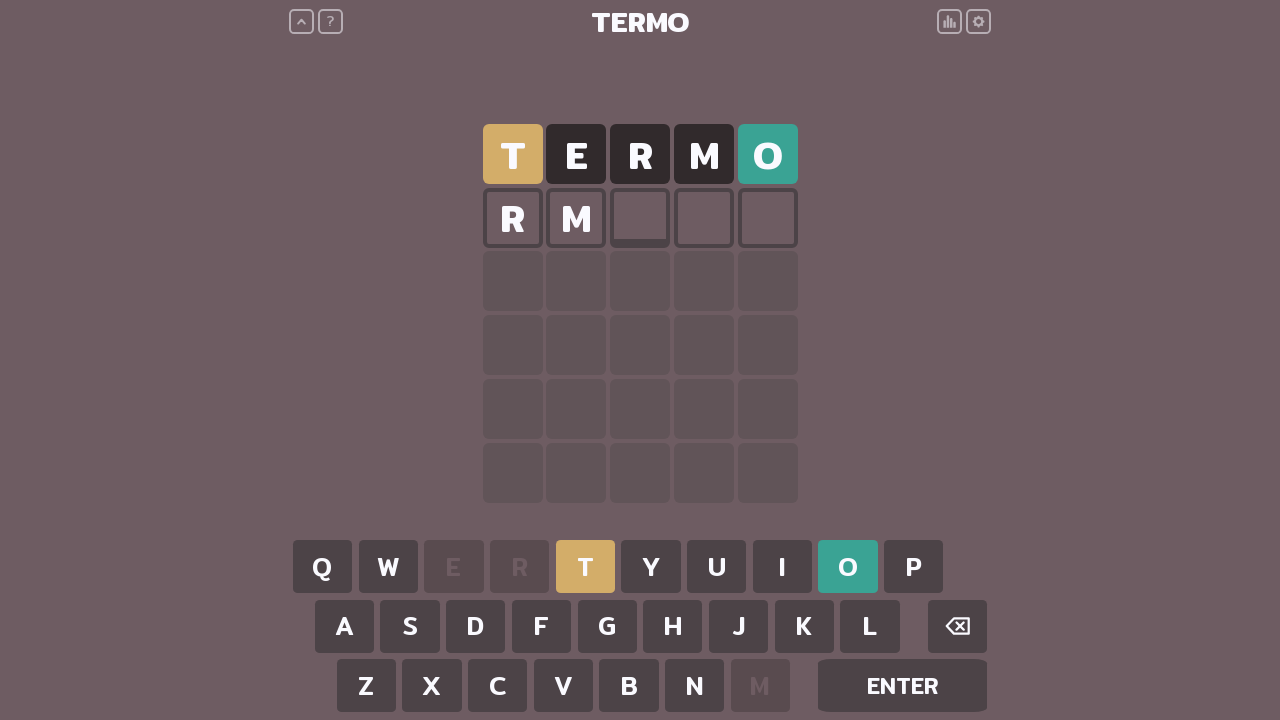

Pressed letter 'x' for word 'termx'
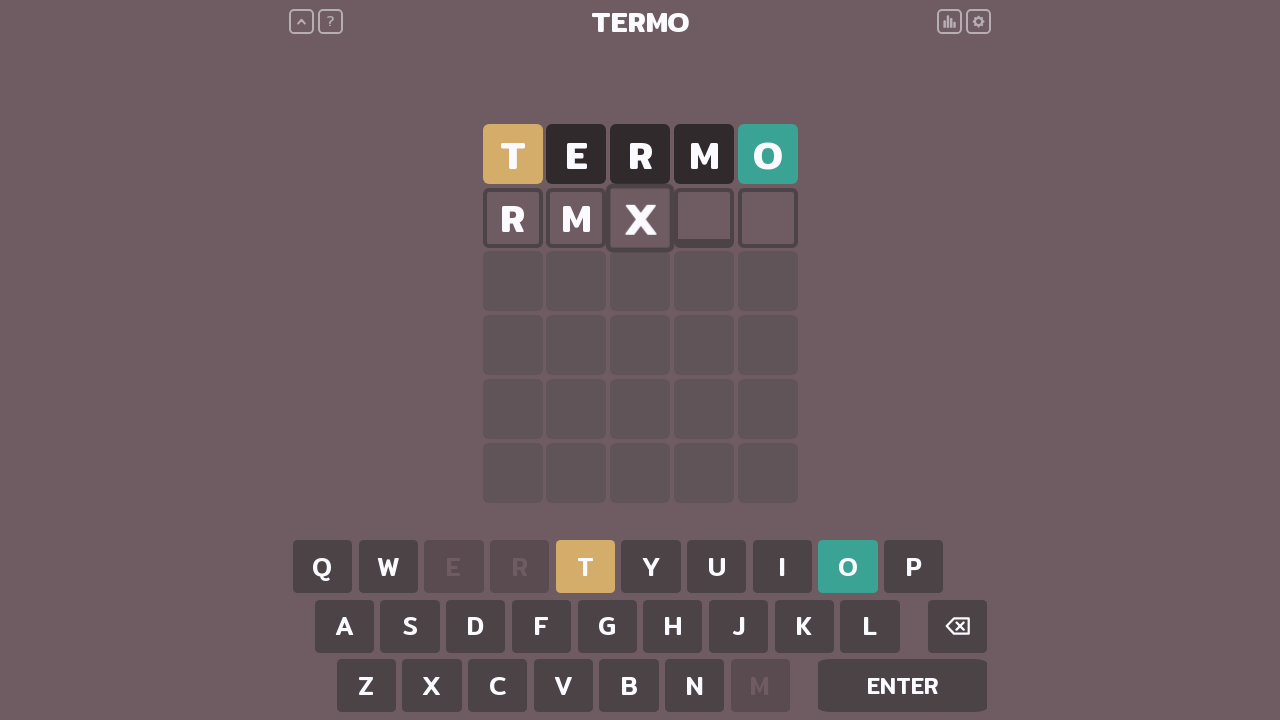

Waited 100ms after typing 'x'
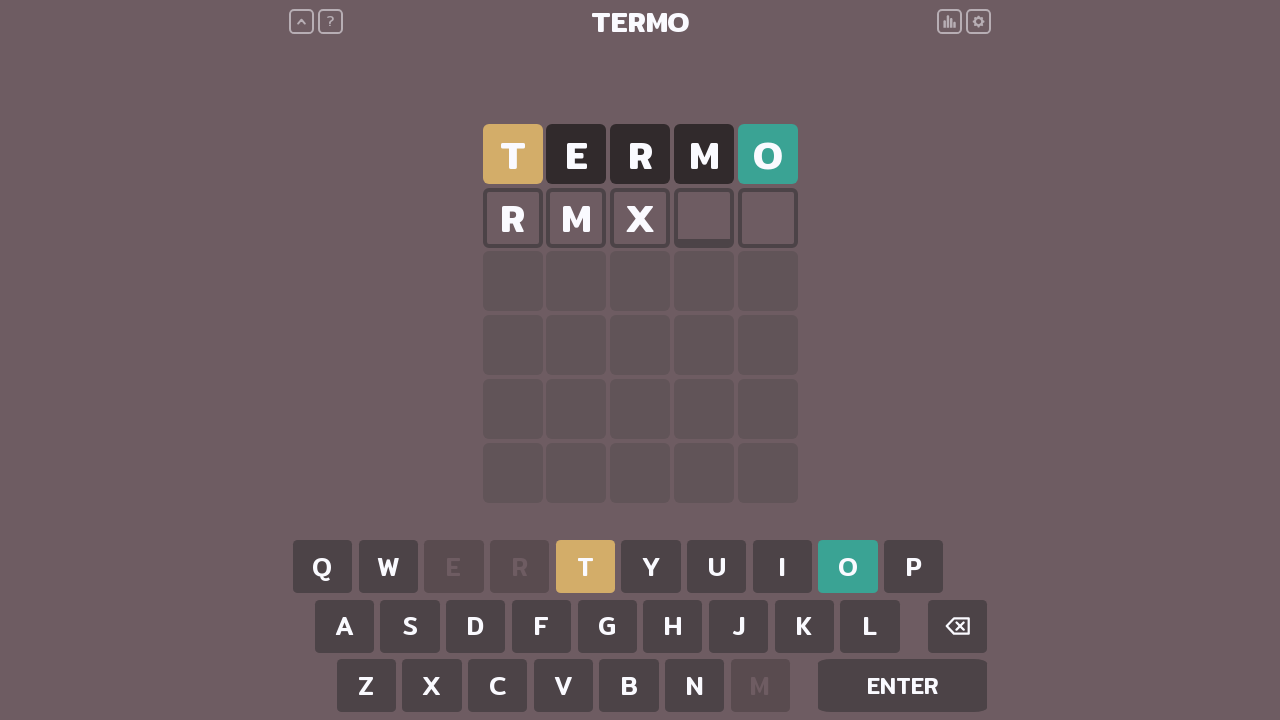

Submitted word 'termx' with Enter key
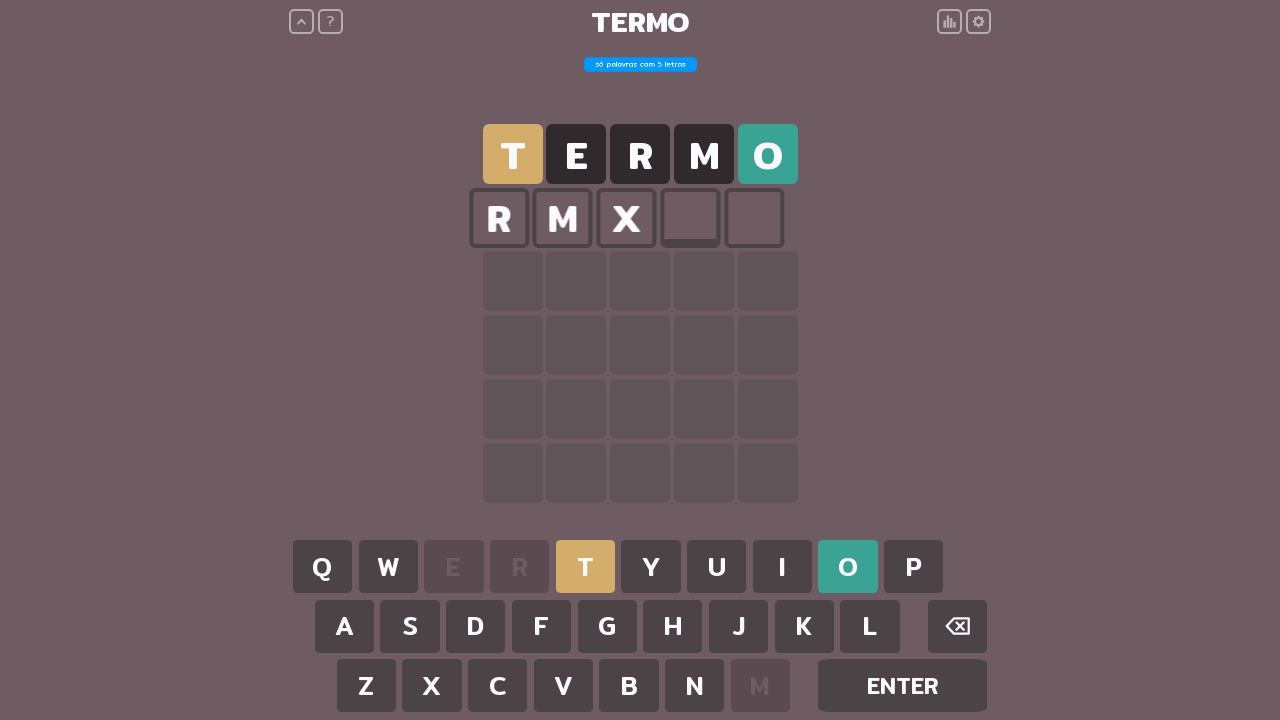

Waited 500ms to observe game state after submitting 'termx'
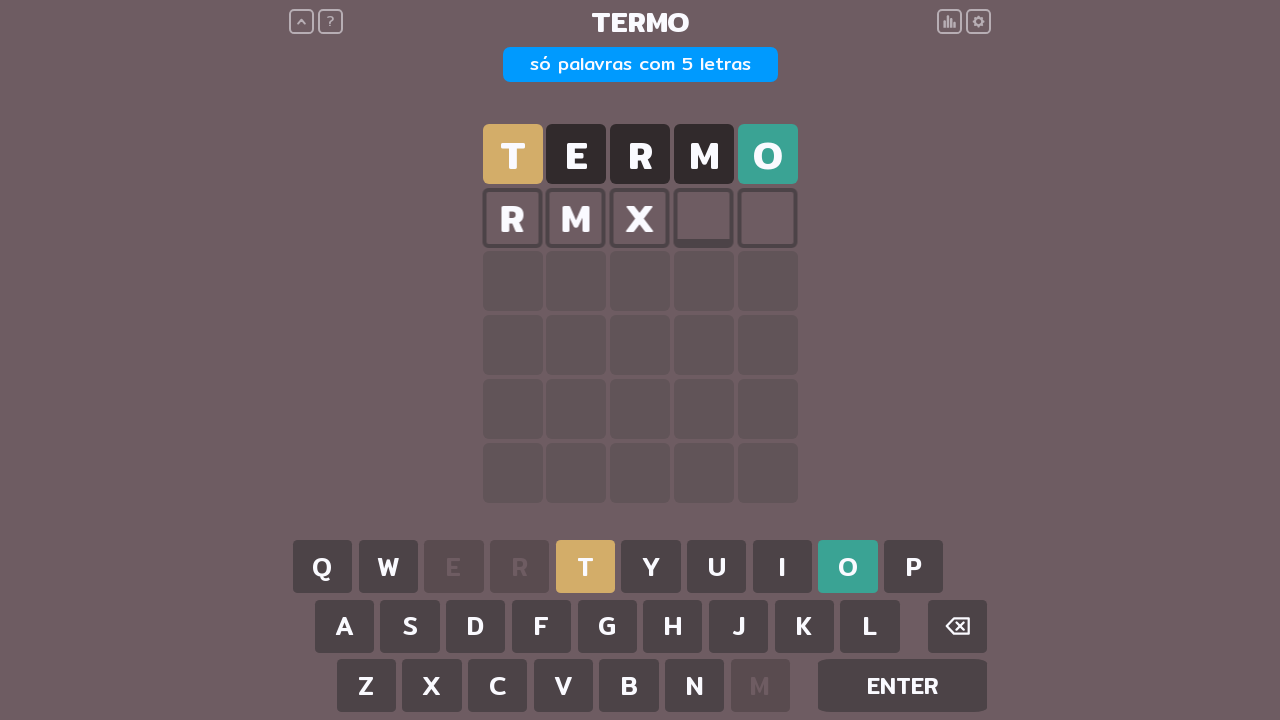

Pressed letter 't' for word 'tests'
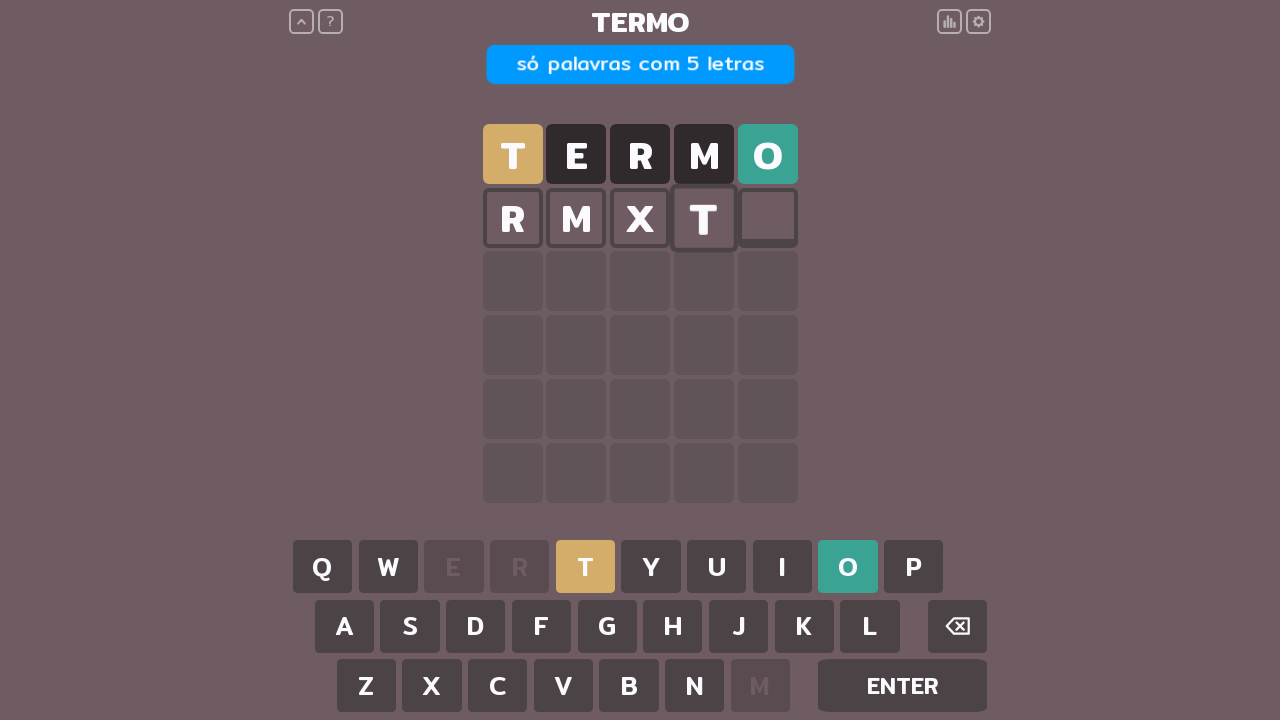

Waited 100ms after typing 't'
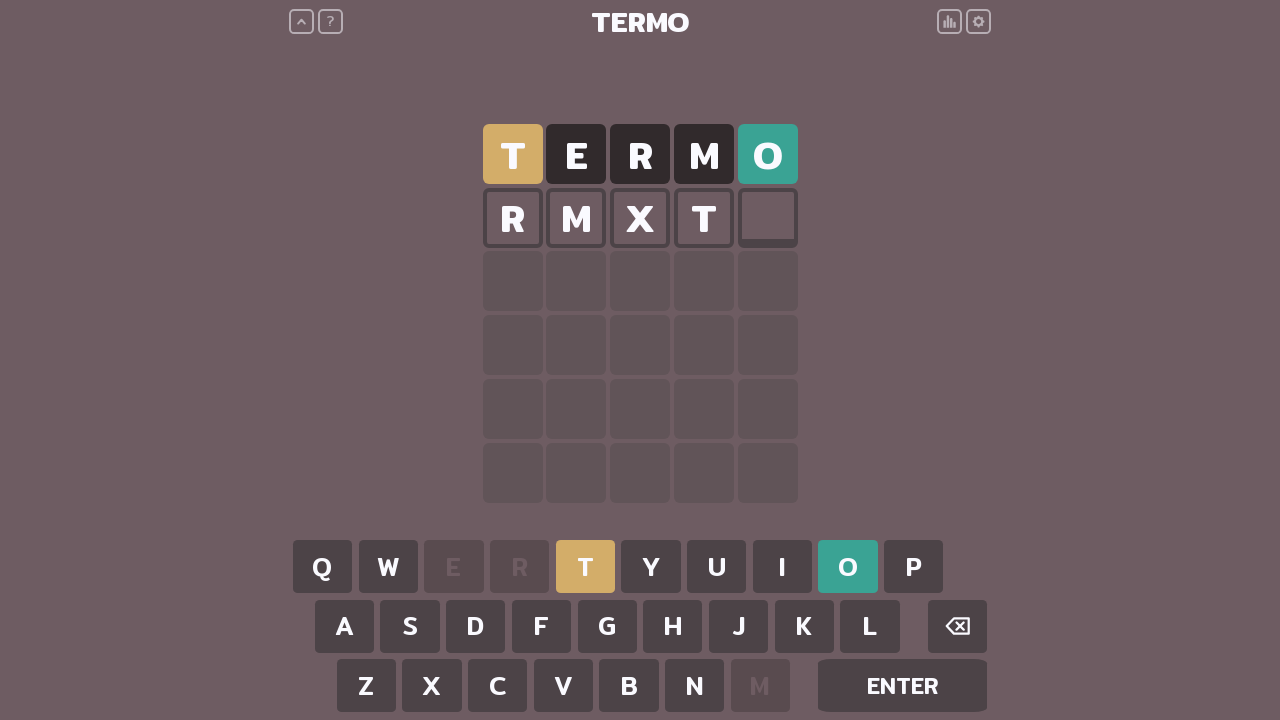

Pressed letter 'e' for word 'tests'
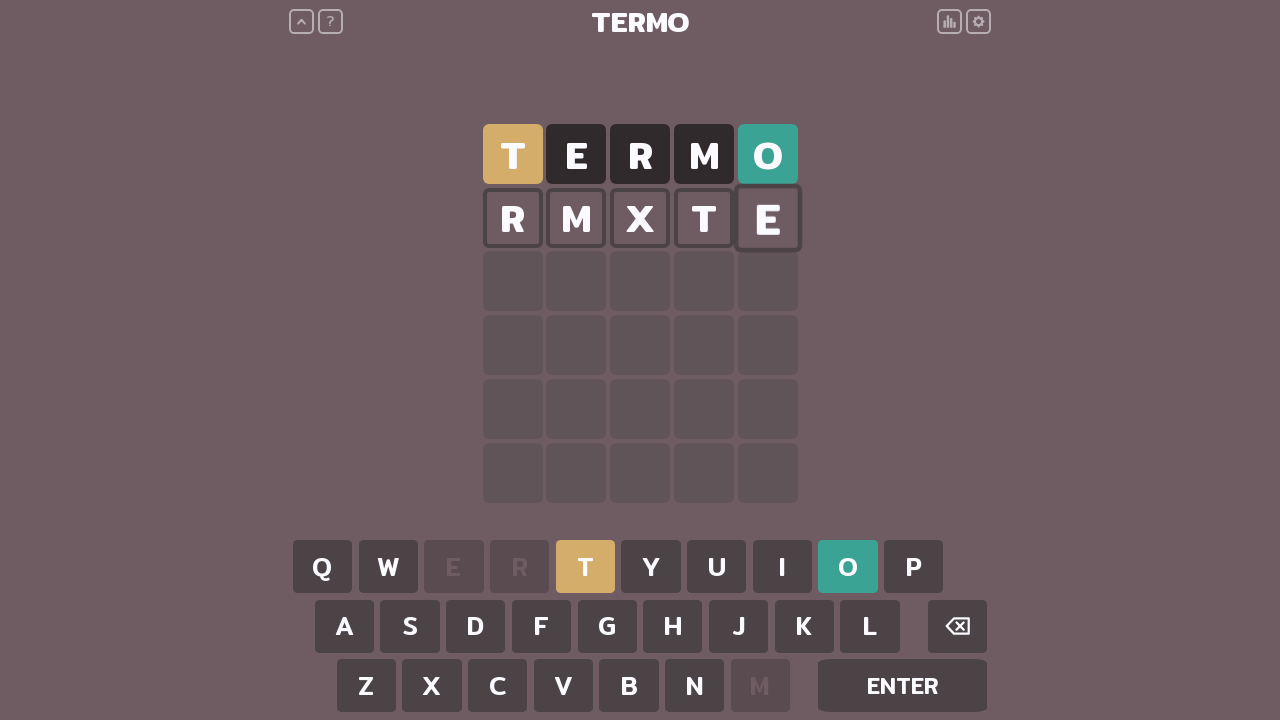

Waited 100ms after typing 'e'
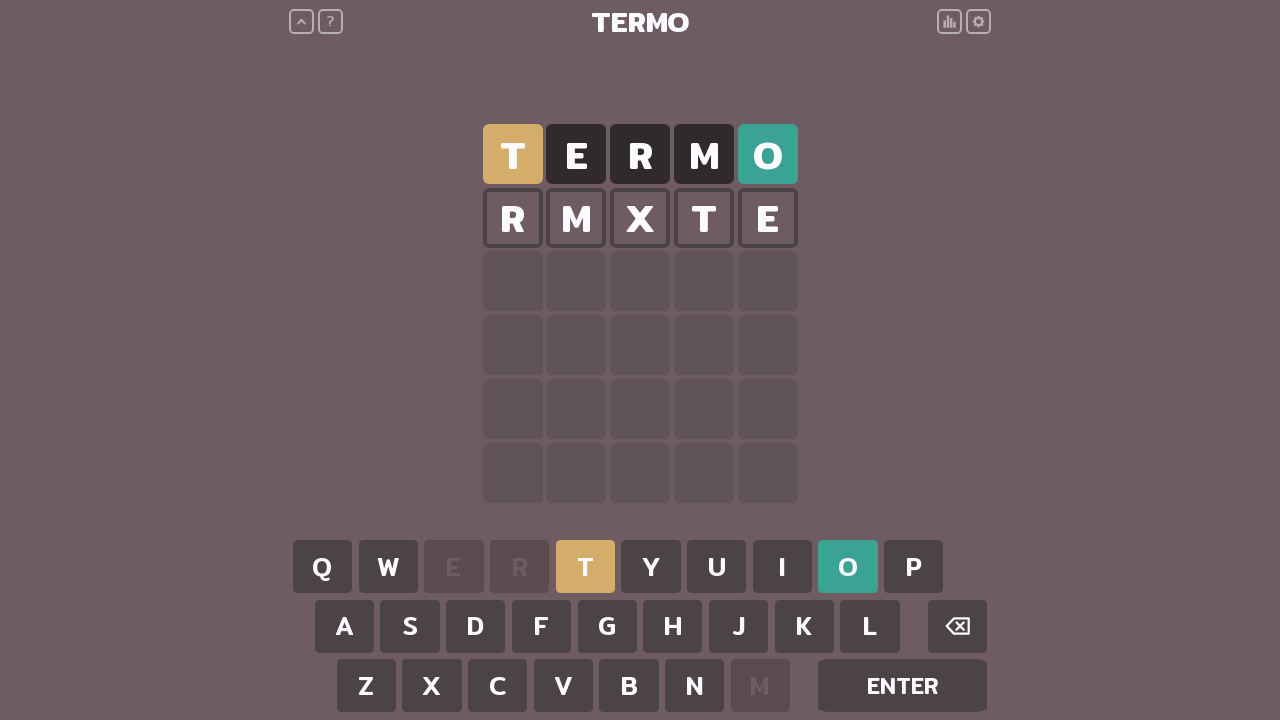

Pressed letter 's' for word 'tests'
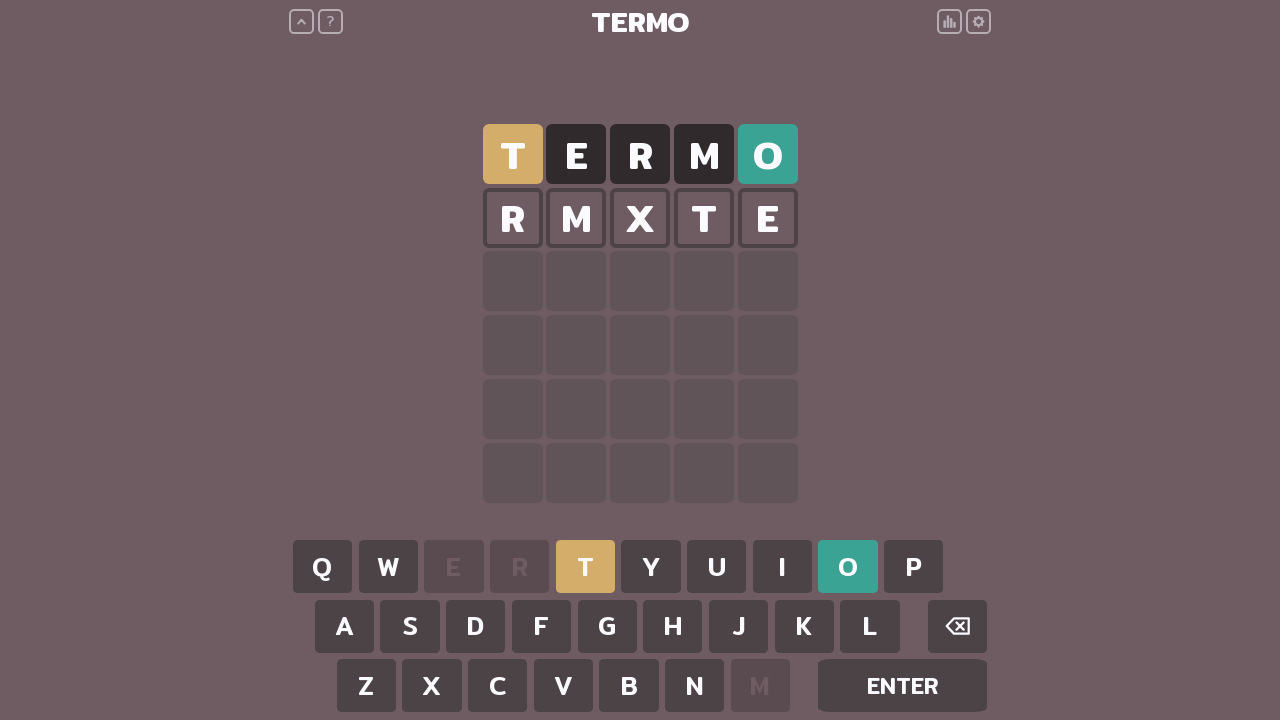

Waited 100ms after typing 's'
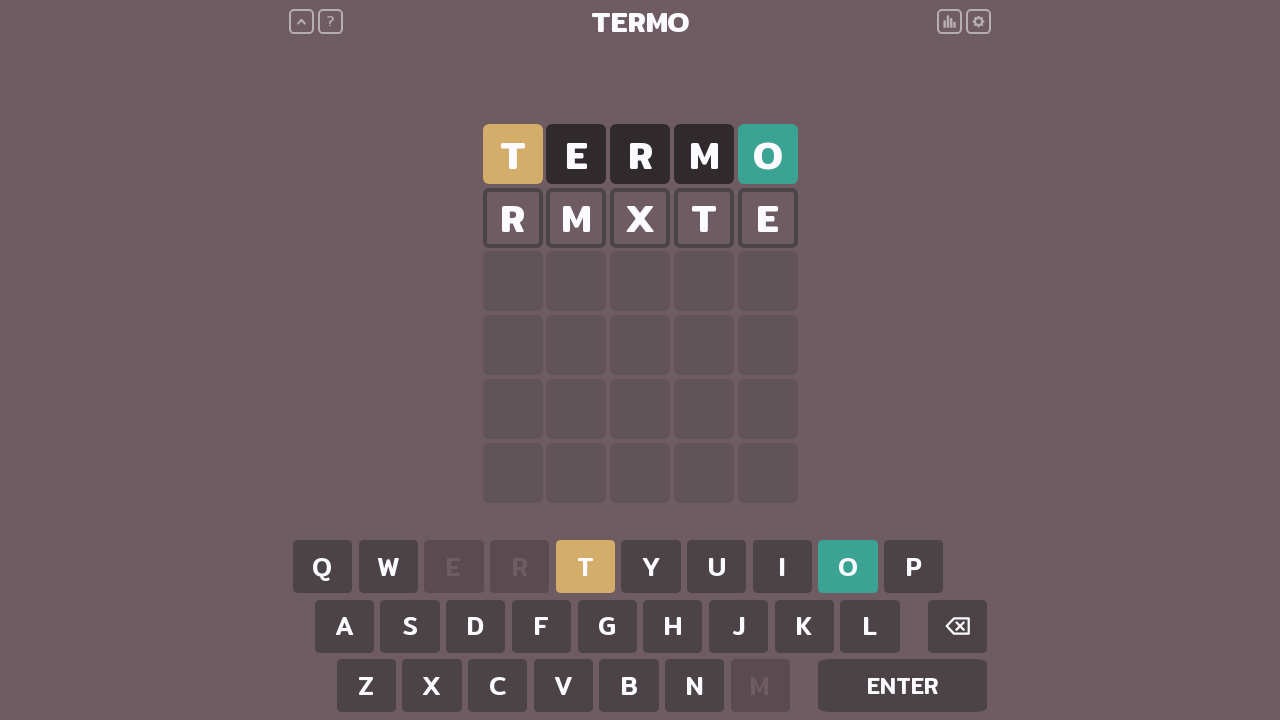

Pressed letter 't' for word 'tests'
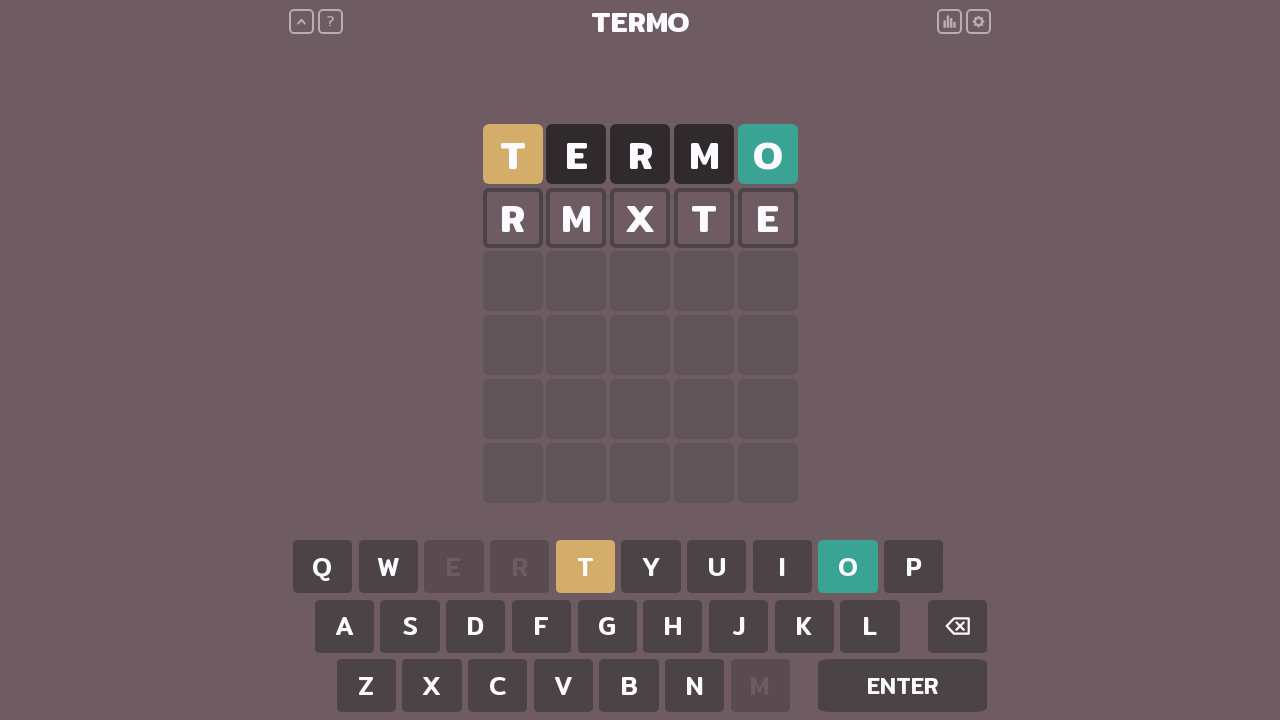

Waited 100ms after typing 't'
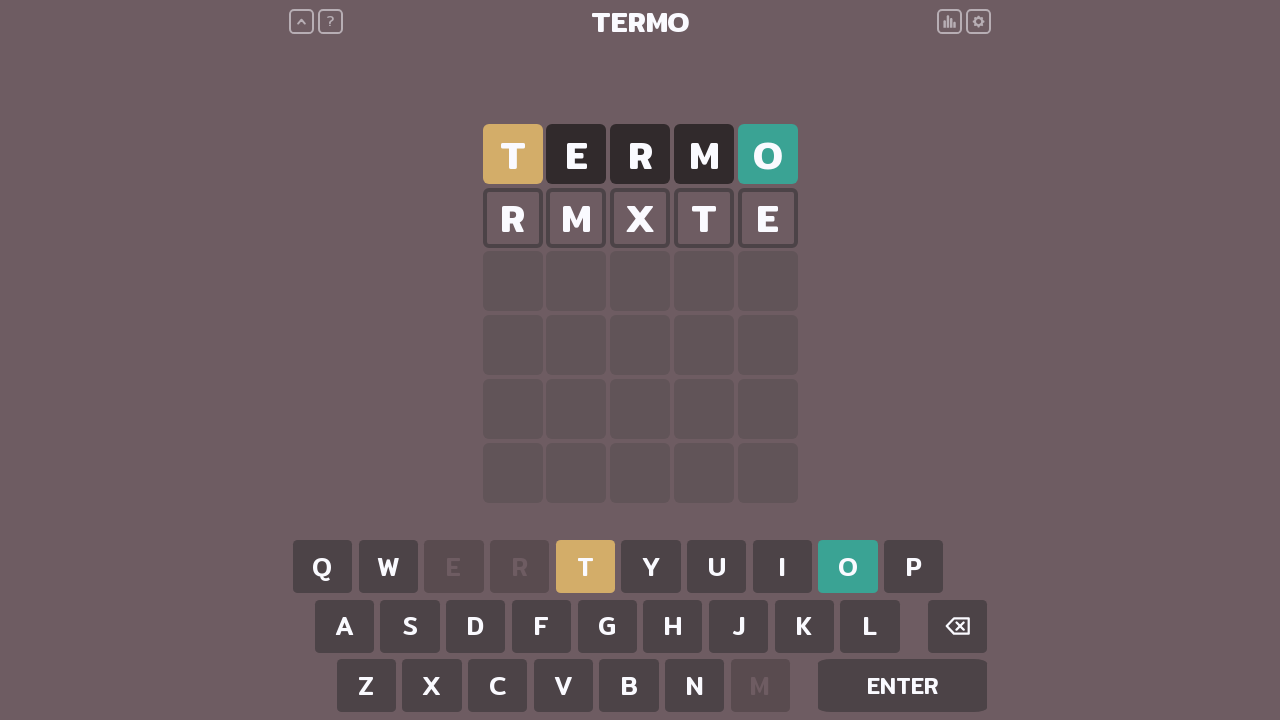

Pressed letter 's' for word 'tests'
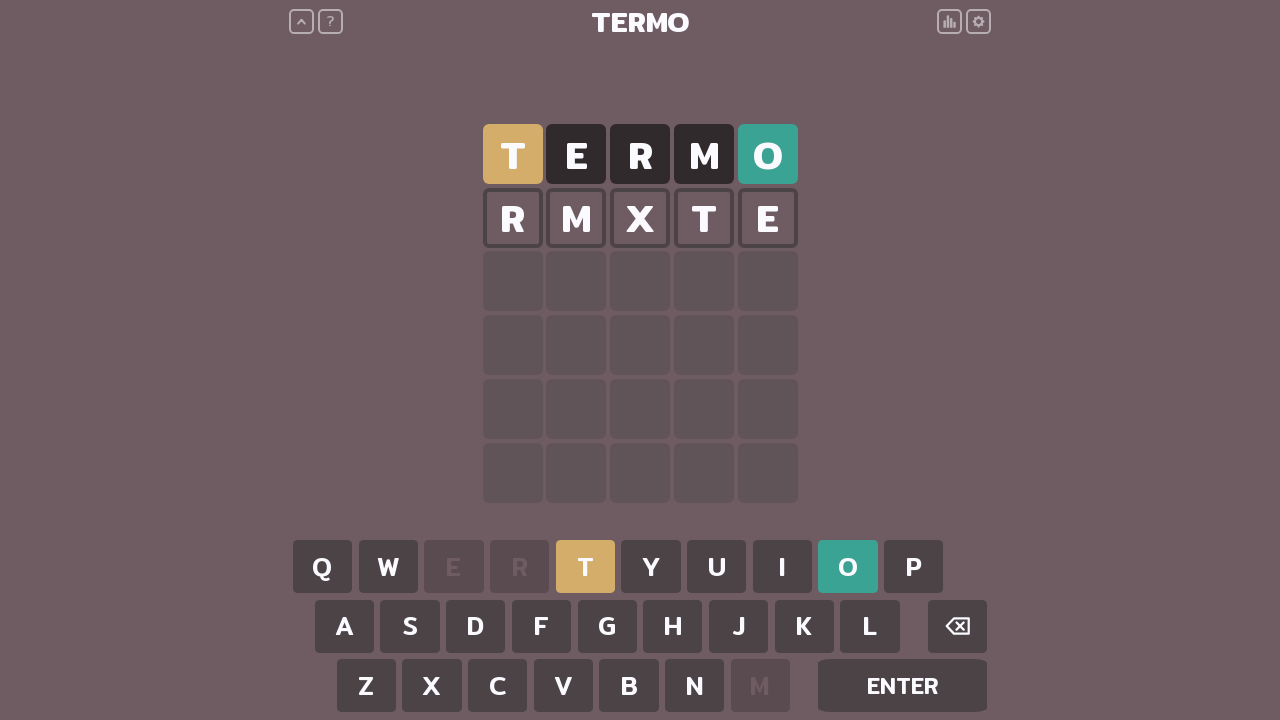

Waited 100ms after typing 's'
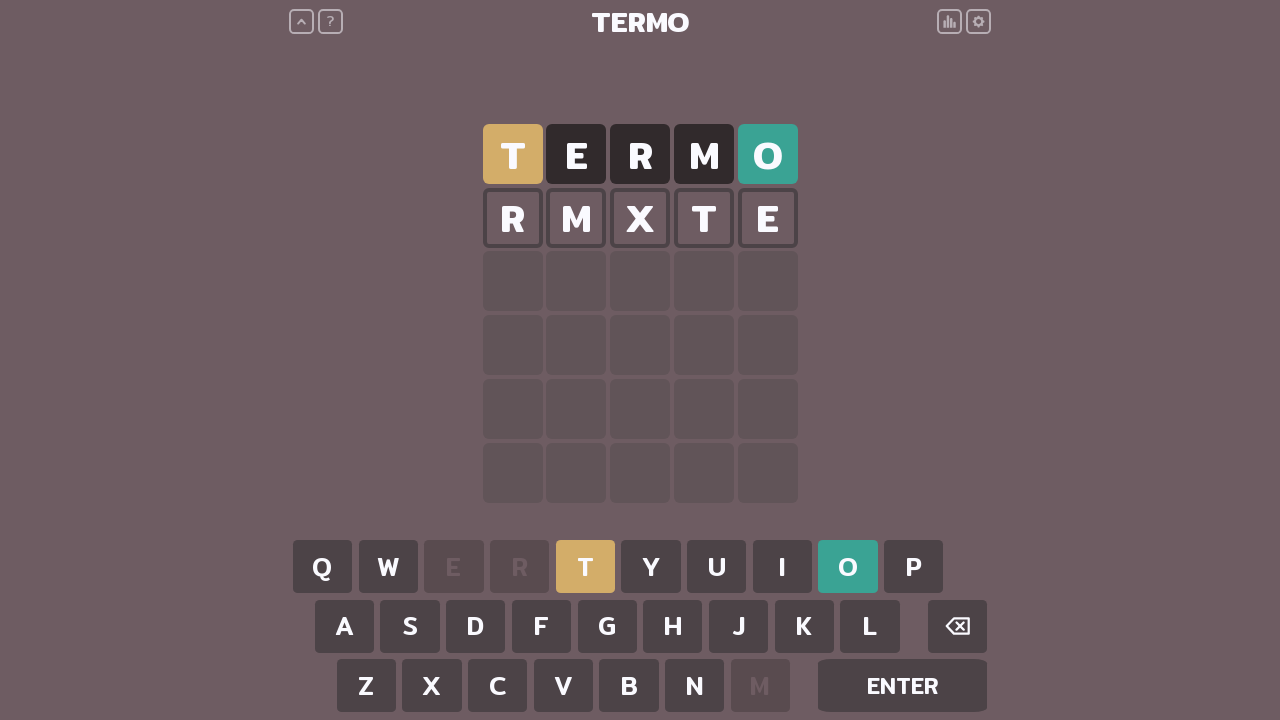

Submitted word 'tests' with Enter key
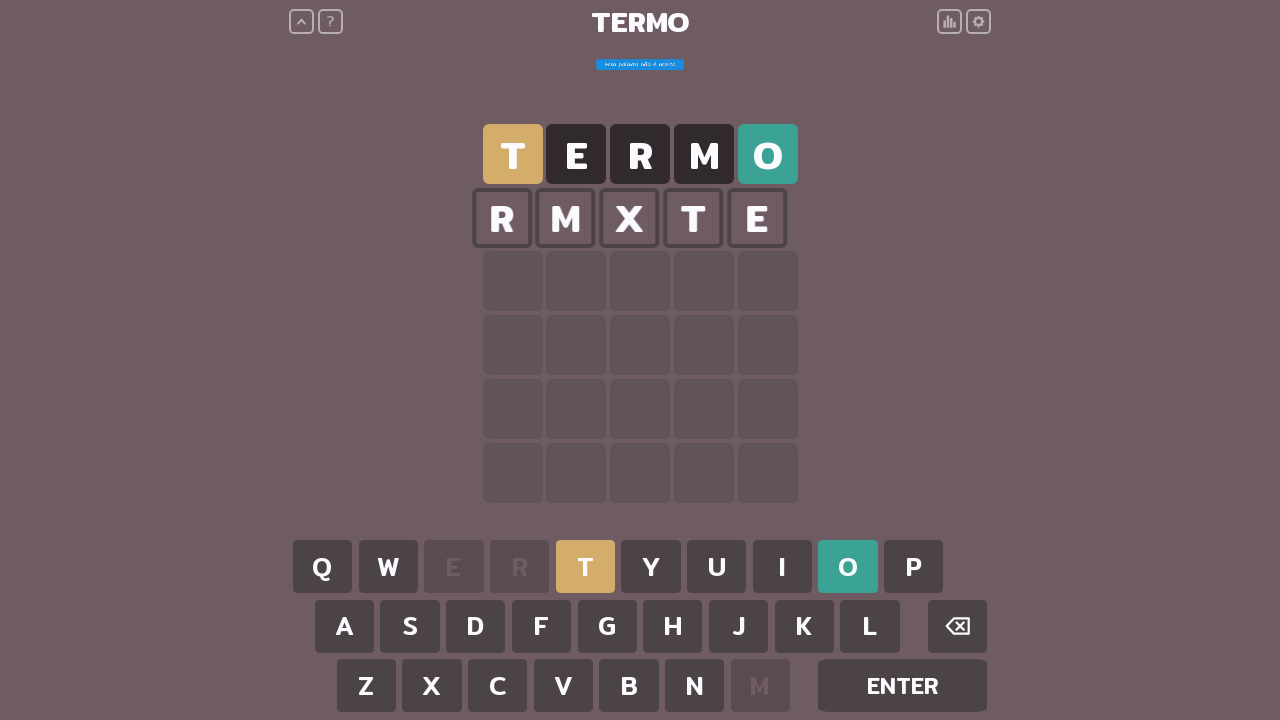

Waited 500ms to observe game state after submitting 'tests'
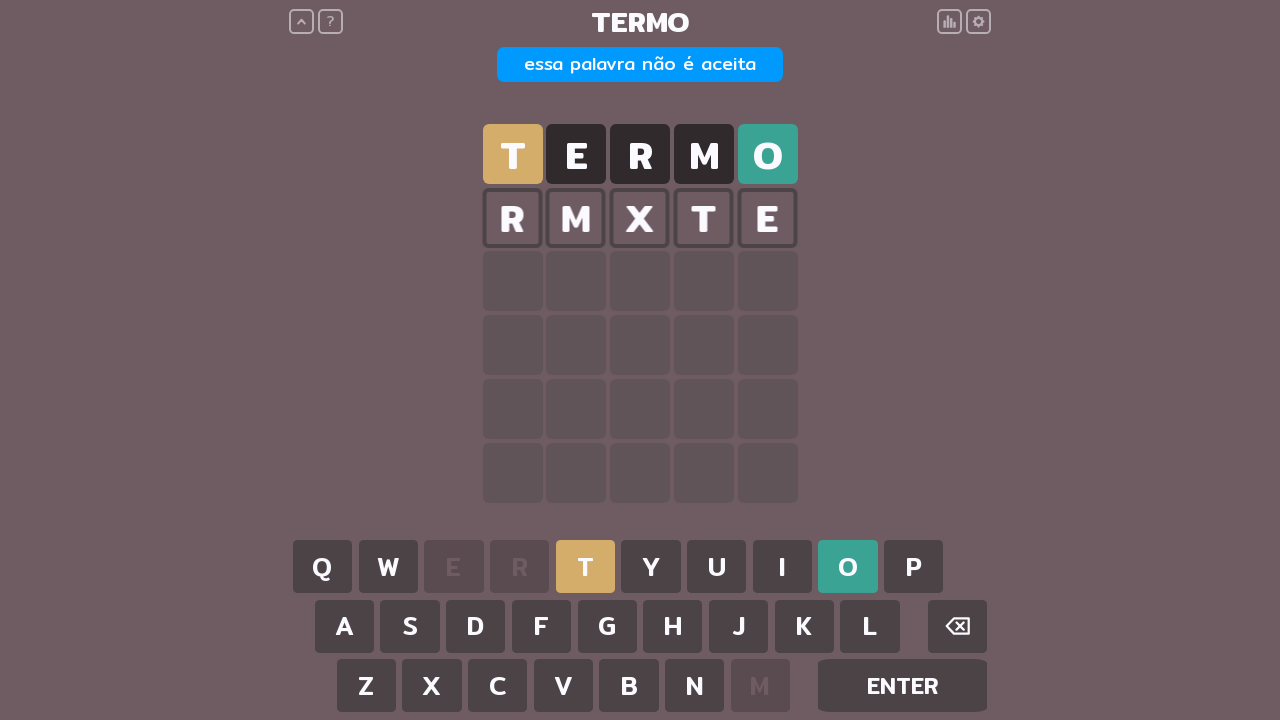

Pressed letter 'c' for word 'cairo'
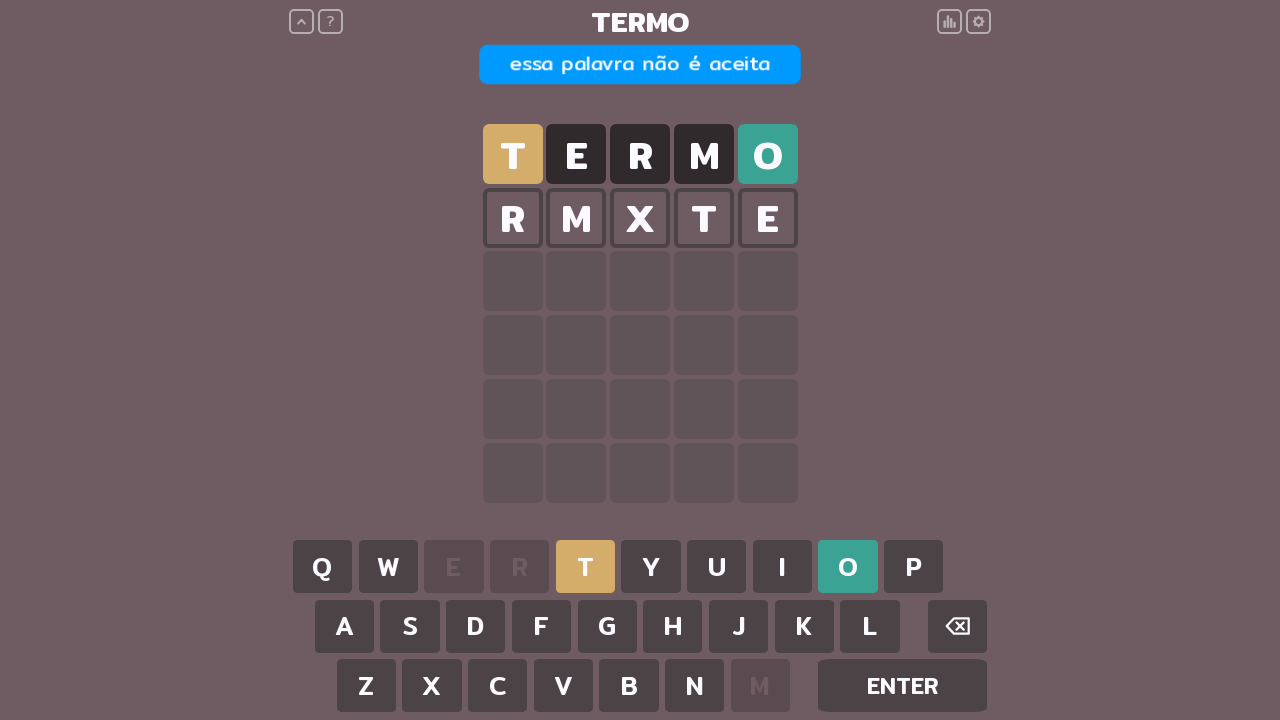

Waited 100ms after typing 'c'
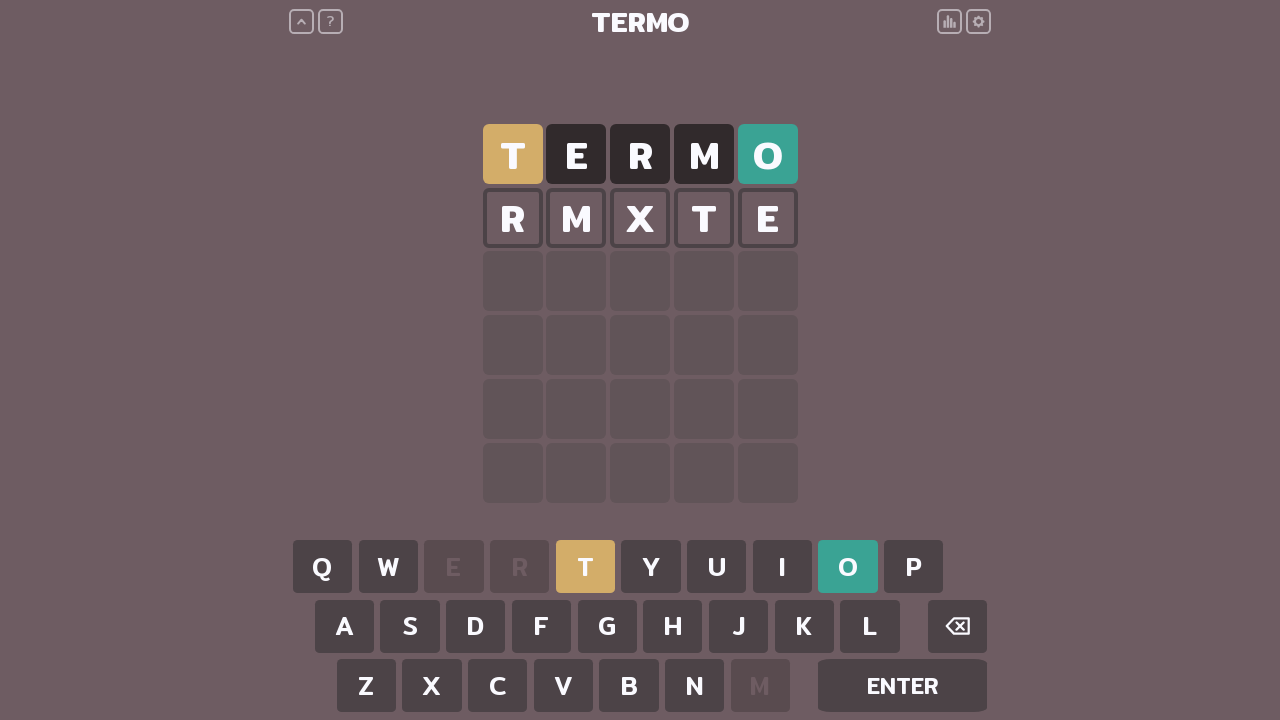

Pressed letter 'a' for word 'cairo'
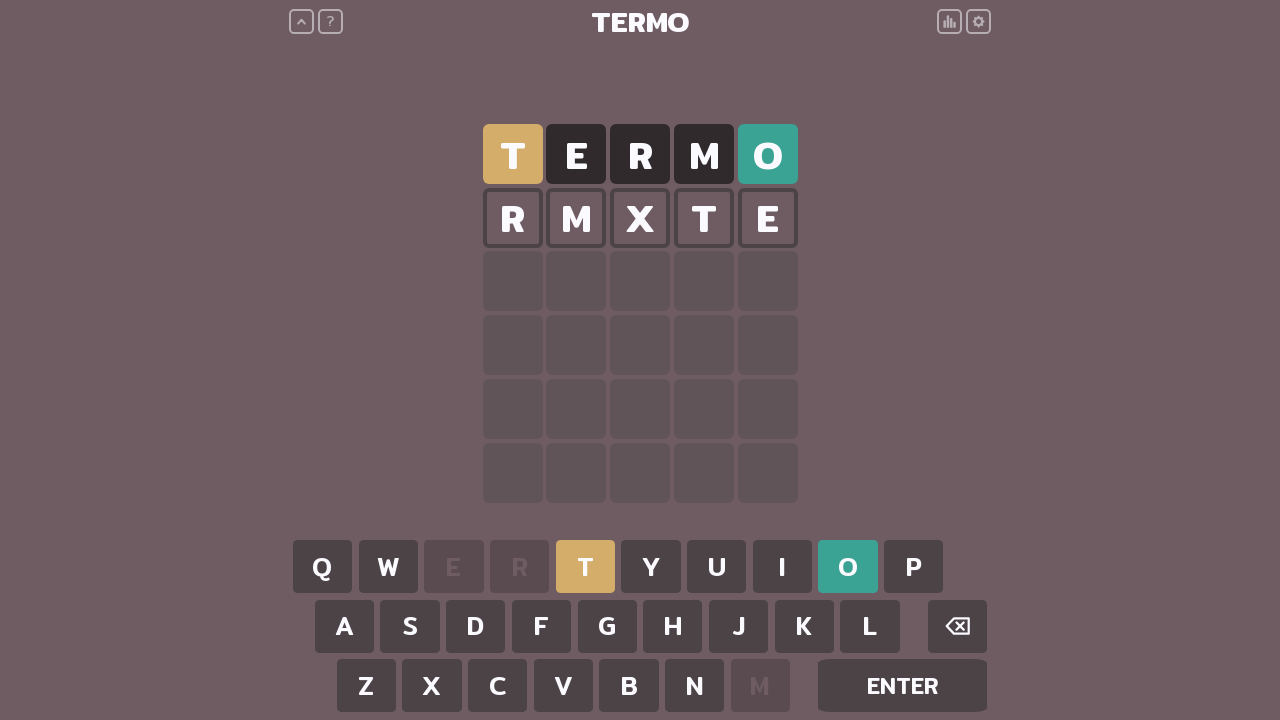

Waited 100ms after typing 'a'
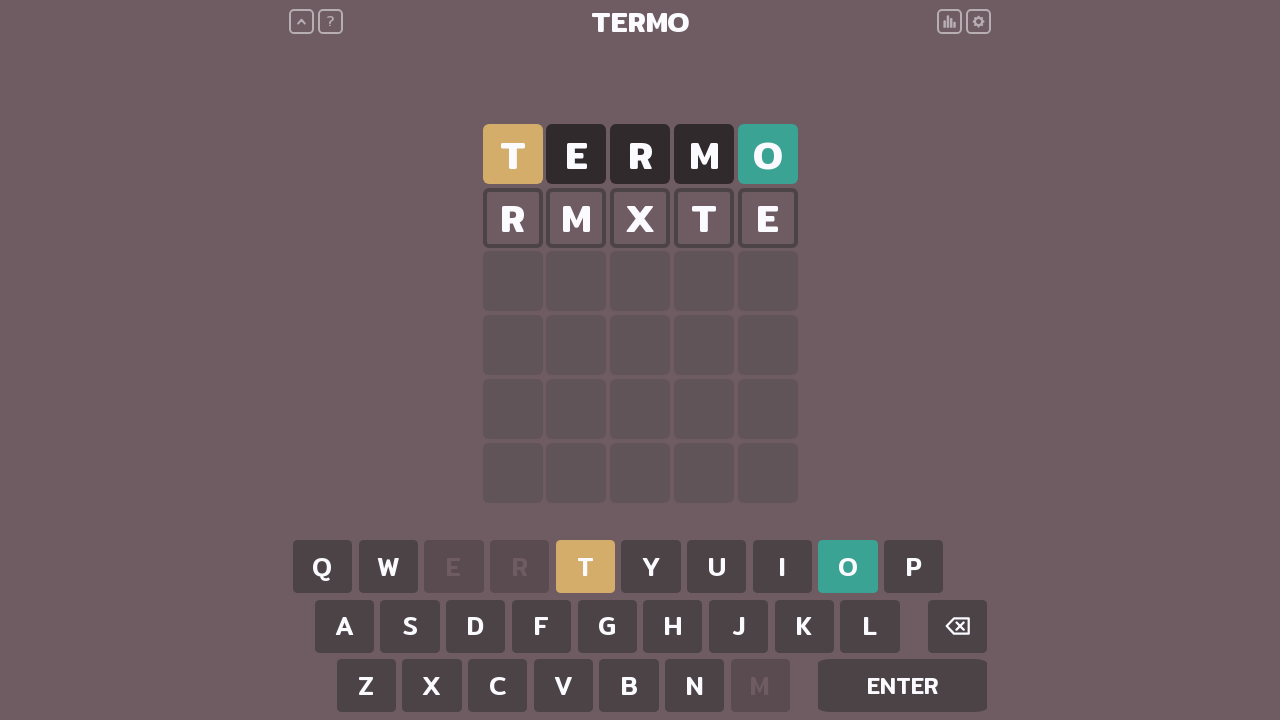

Pressed letter 'i' for word 'cairo'
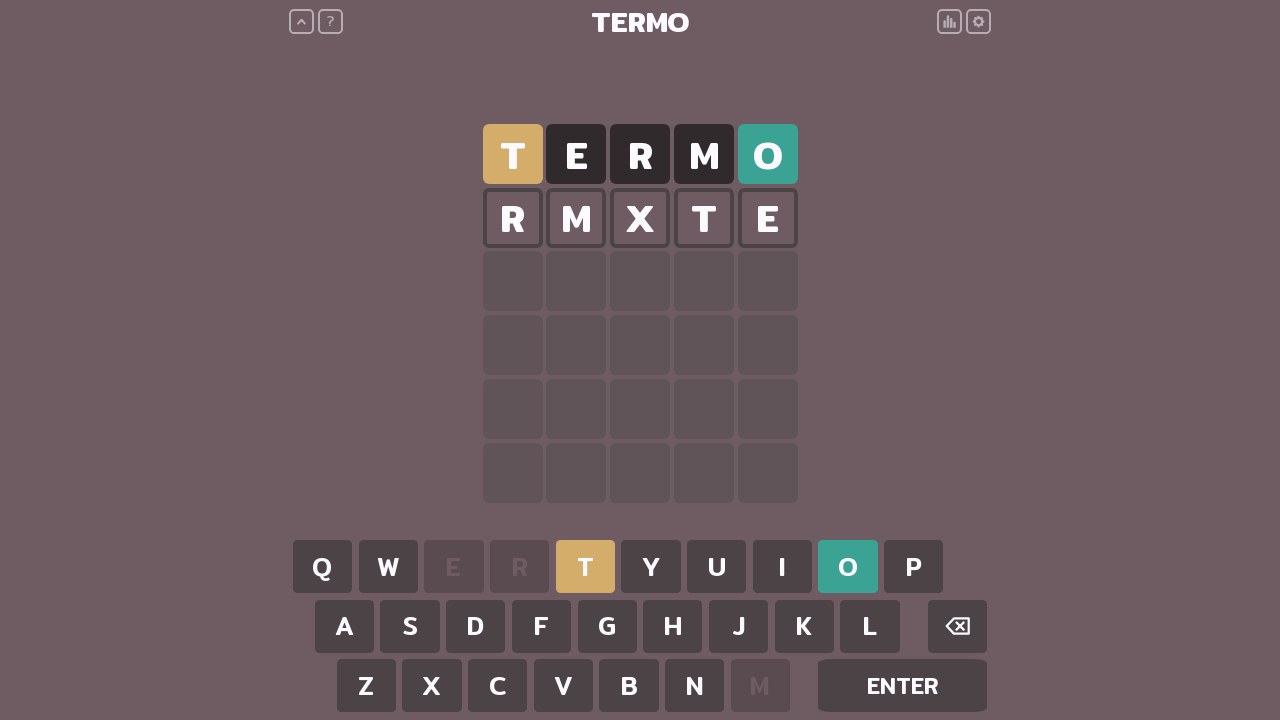

Waited 100ms after typing 'i'
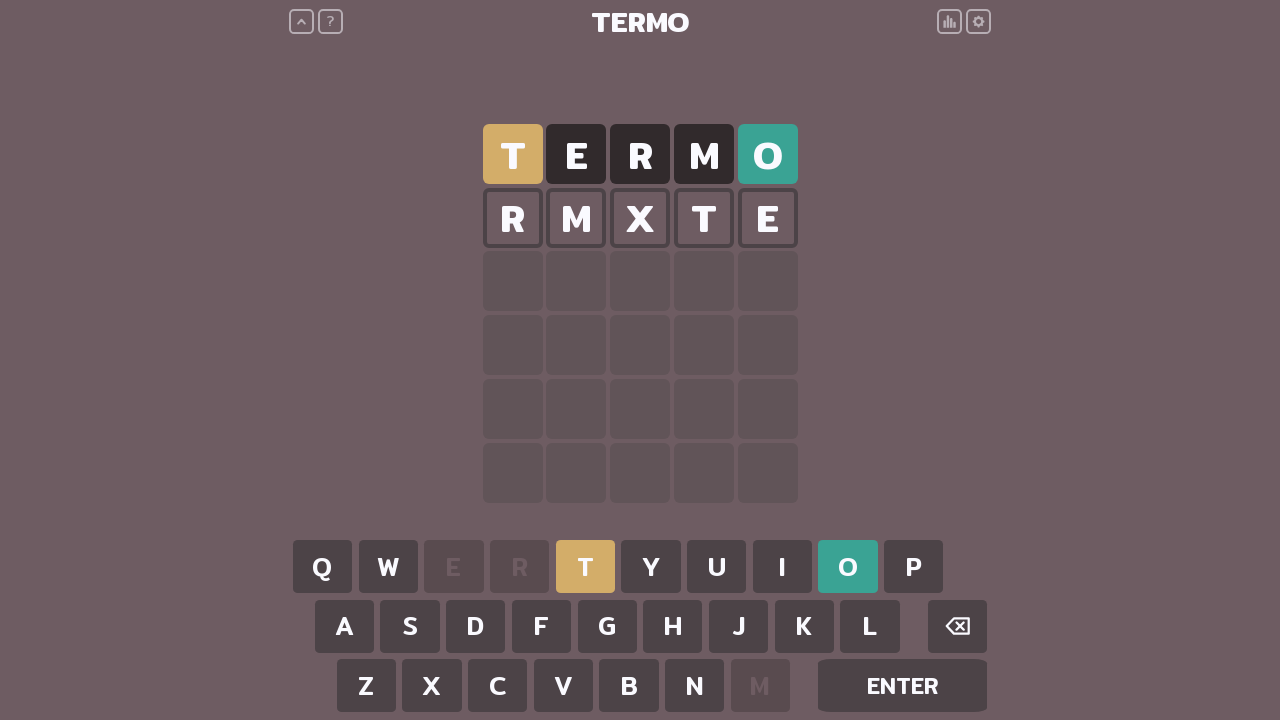

Pressed letter 'r' for word 'cairo'
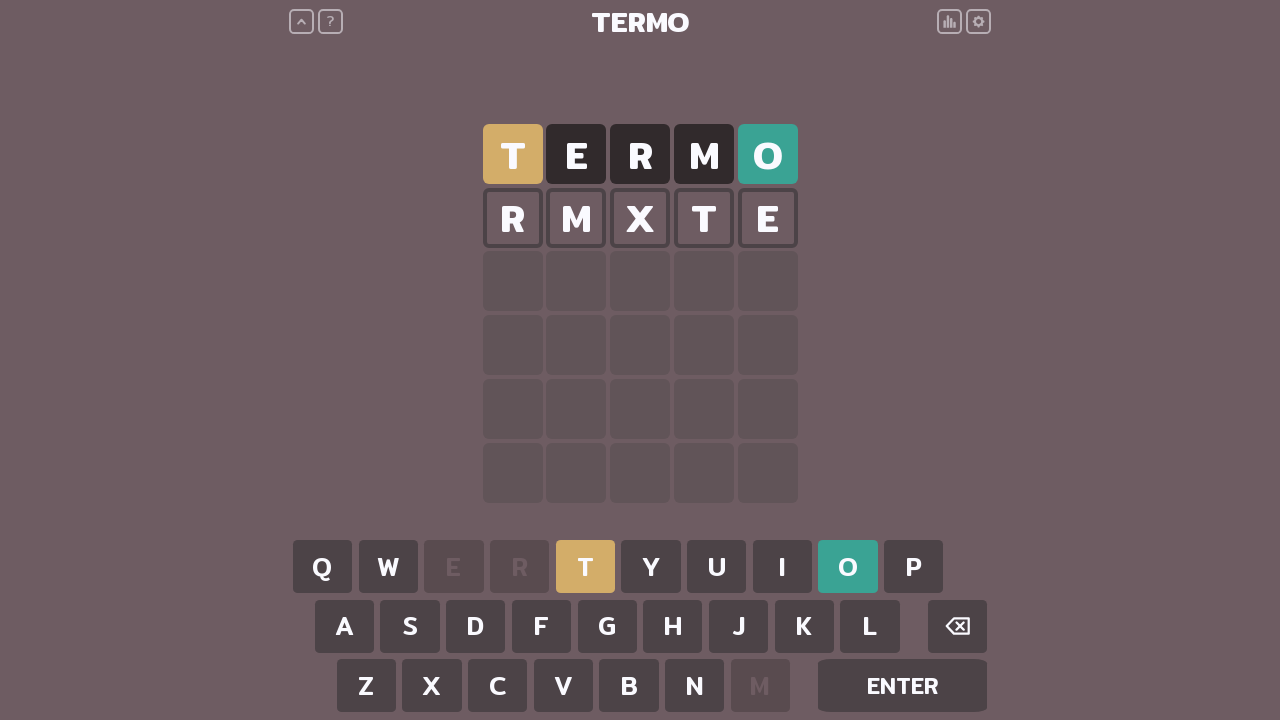

Waited 100ms after typing 'r'
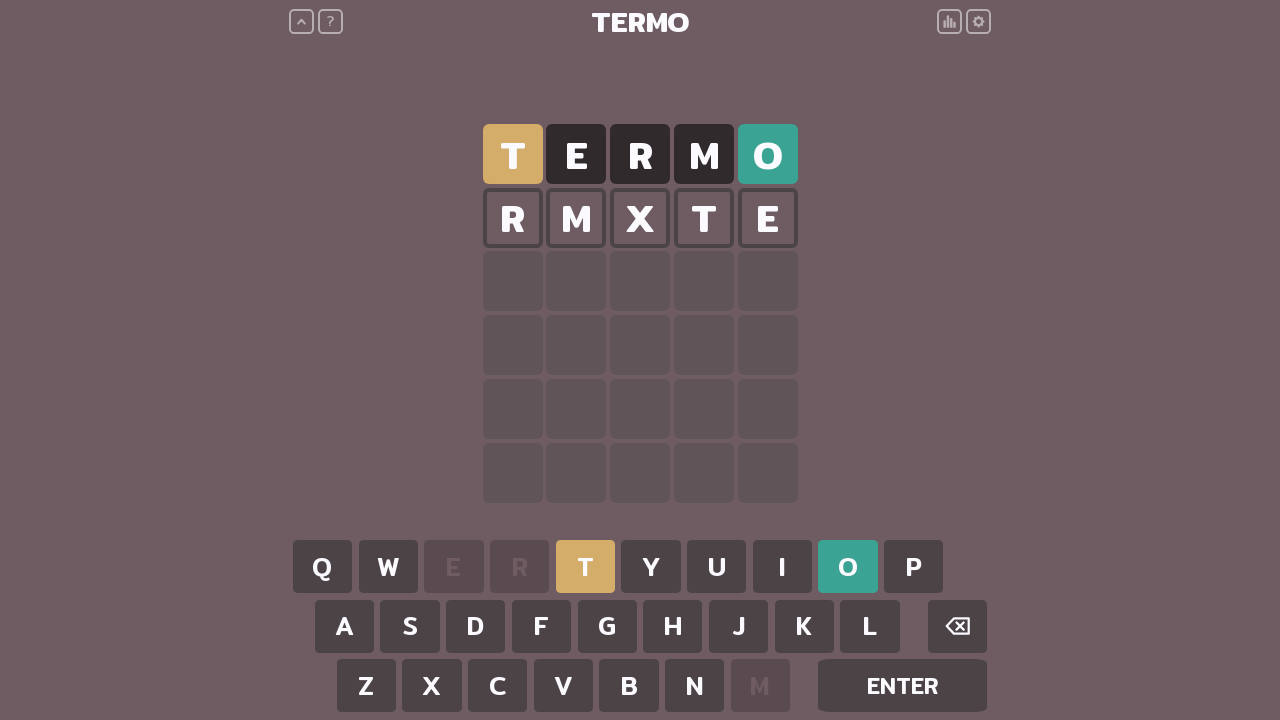

Pressed letter 'o' for word 'cairo'
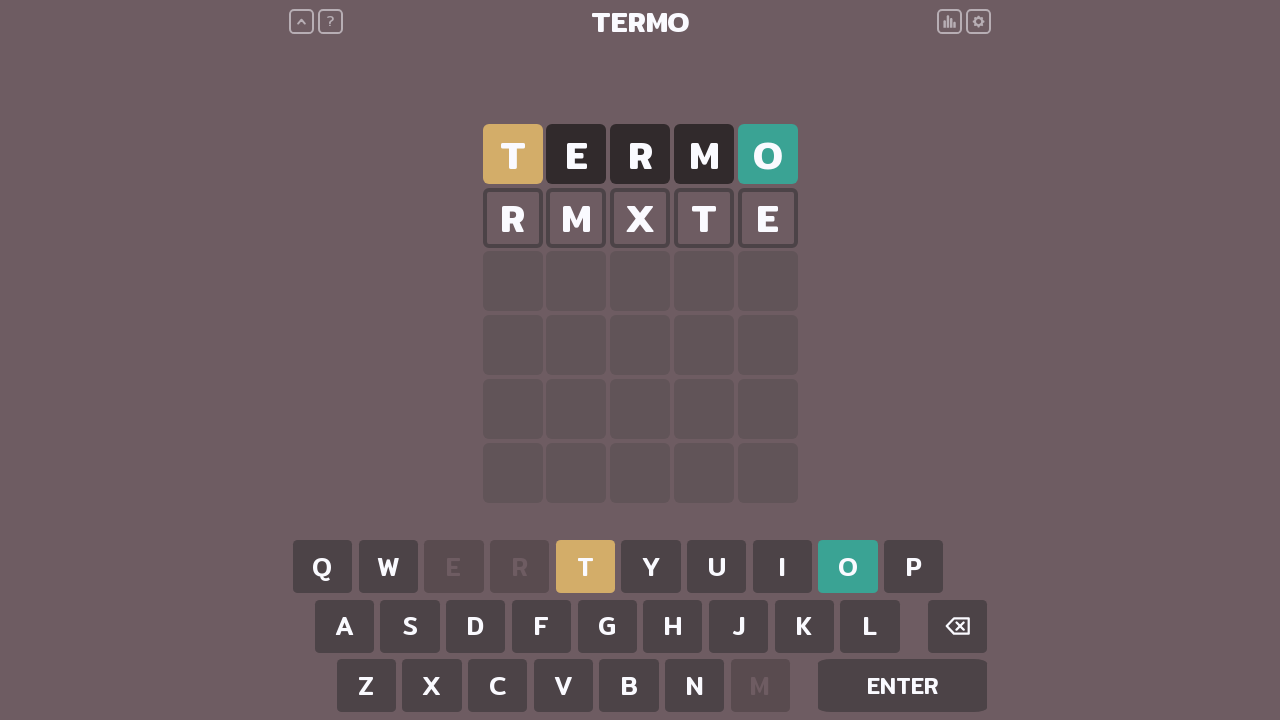

Waited 100ms after typing 'o'
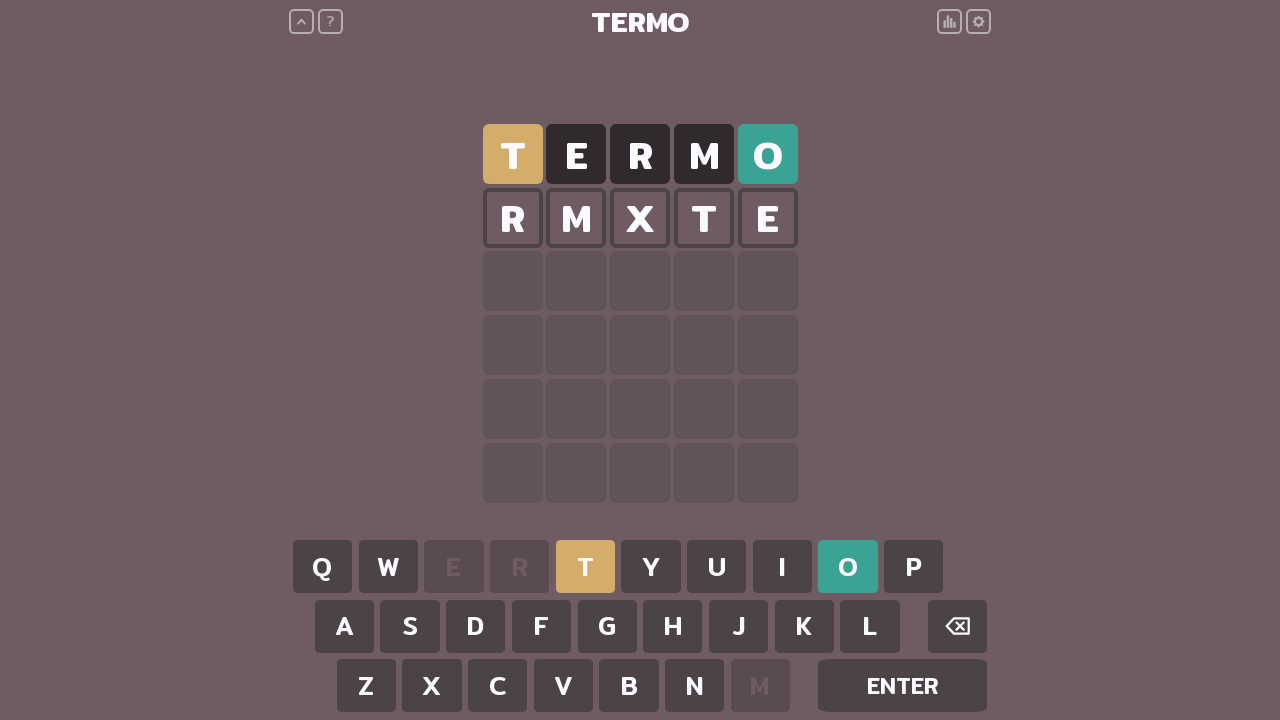

Submitted word 'cairo' with Enter key
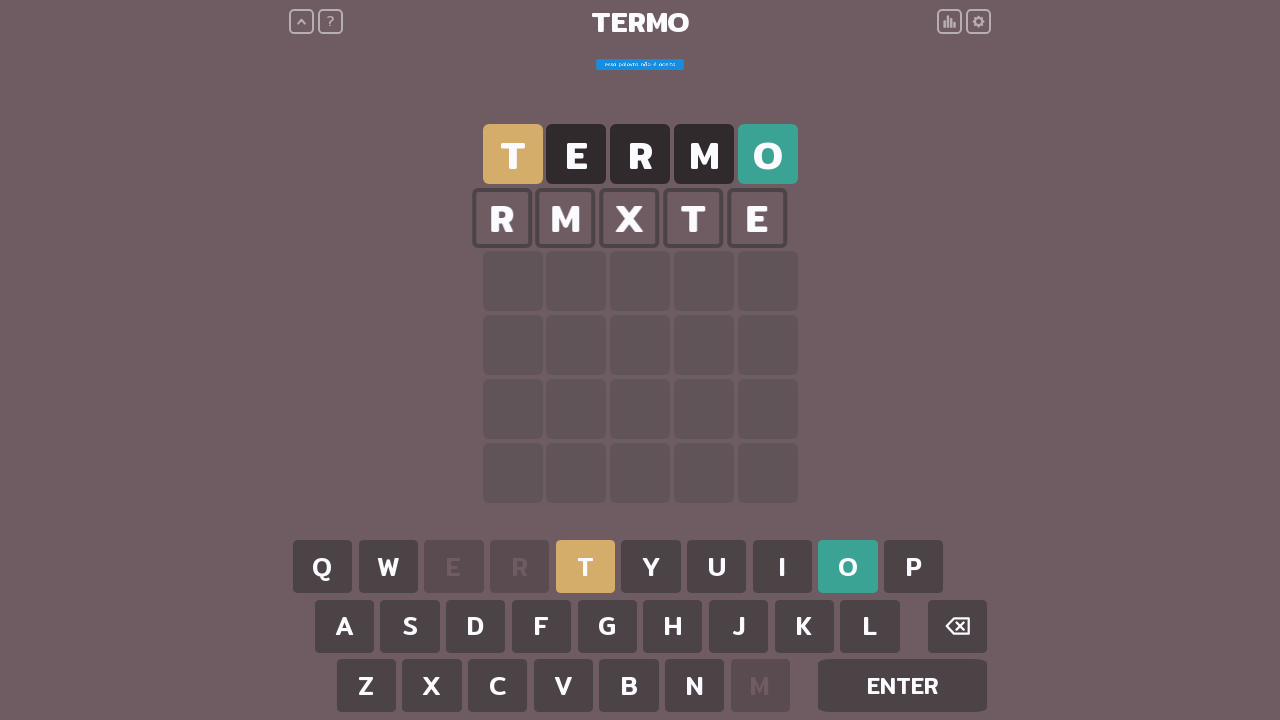

Waited 500ms to observe game state after submitting 'cairo'
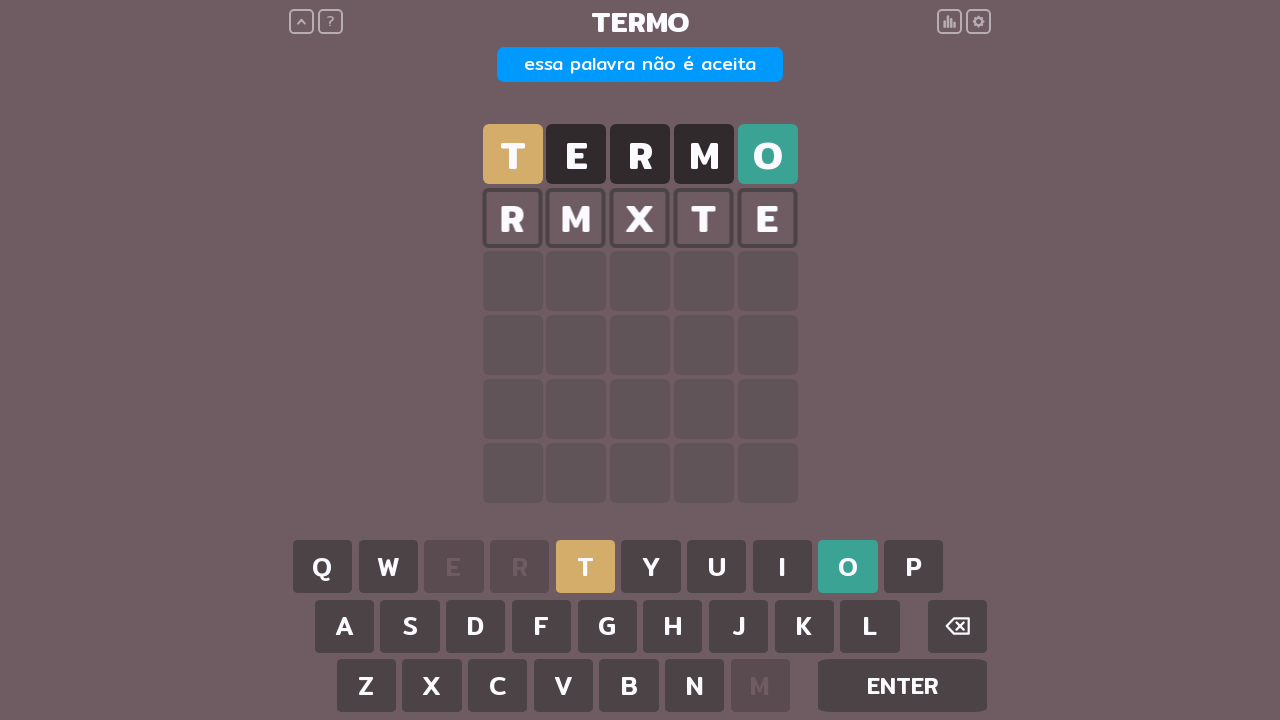

Waited 1 second to observe final game state
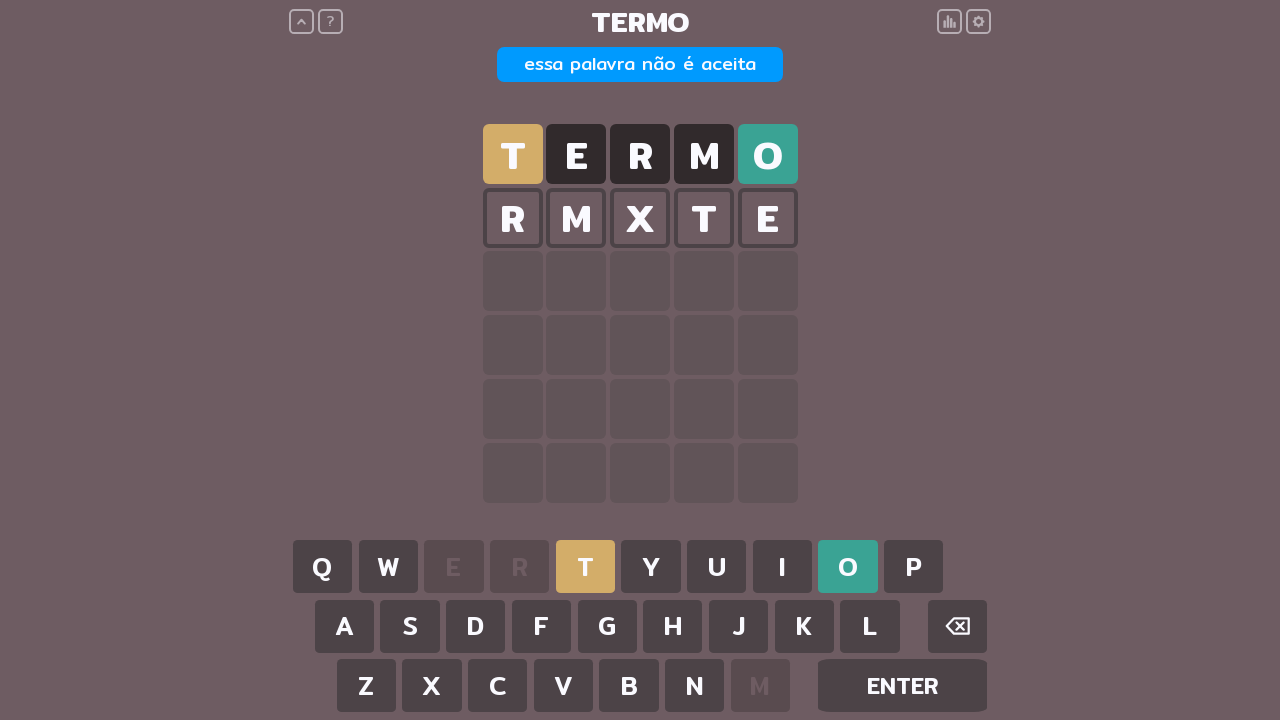

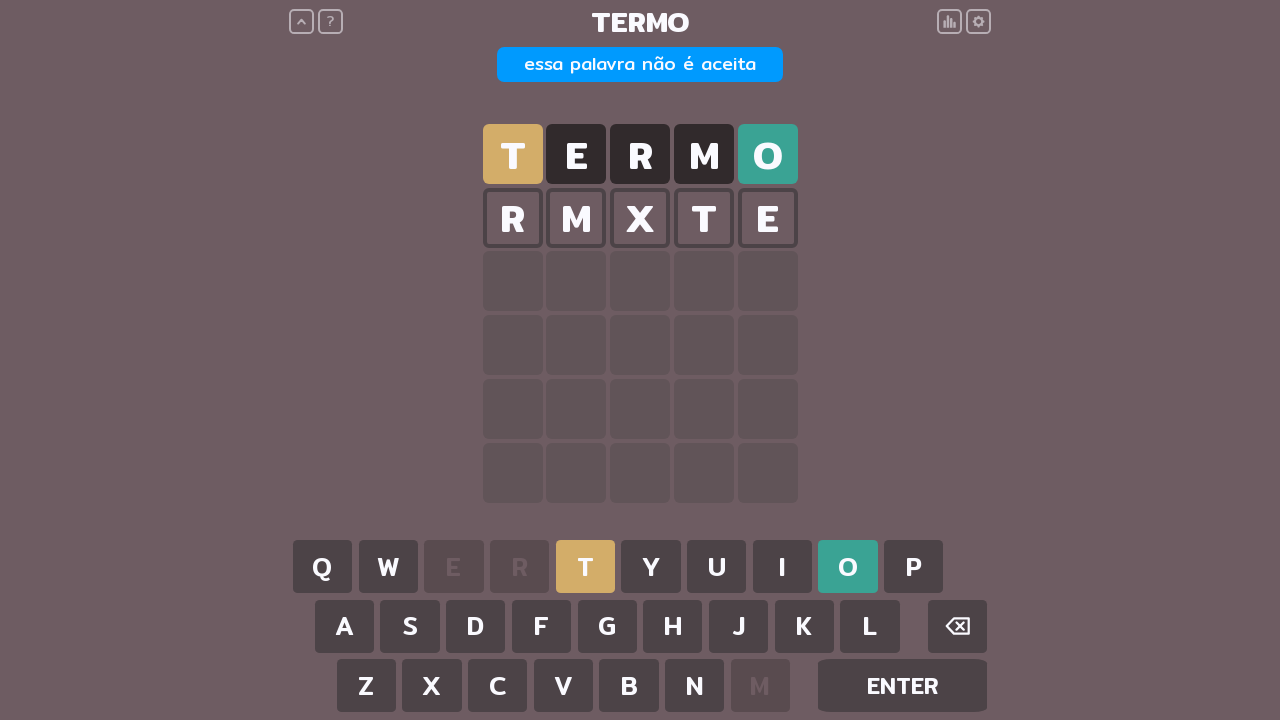